Tests clickable elements on a car marketplace website by scrolling through the page and clicking on buttons and links (excluding login/signup), then navigating back to the home page after each click to verify navigation works correctly.

Starting URL: https://www.nxcar.in/

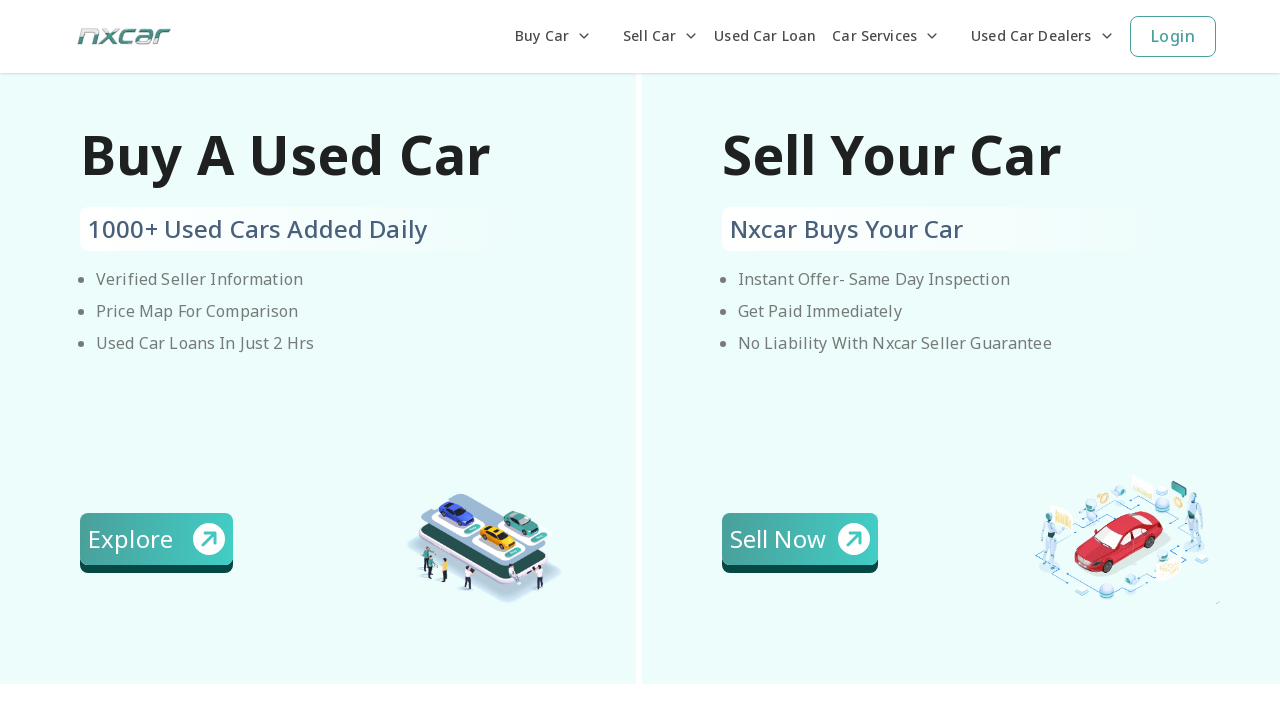

Waited for page to reach networkidle state
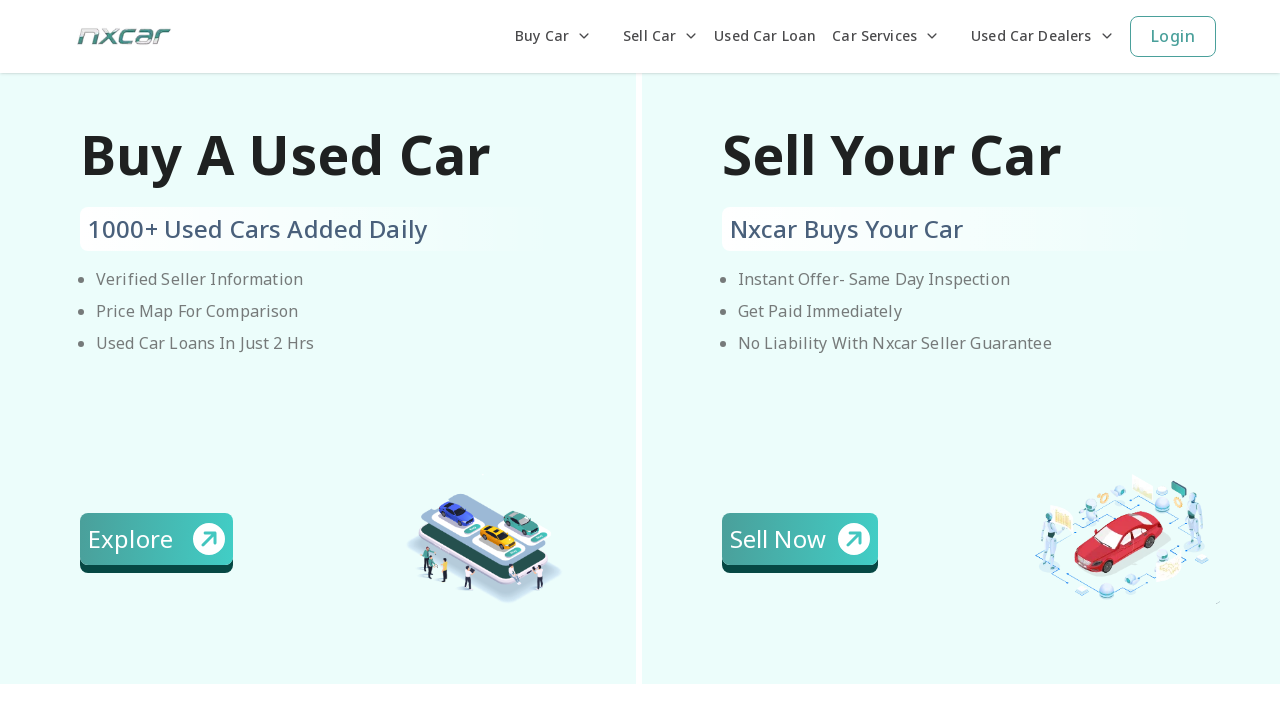

Waited 2 seconds for page stability
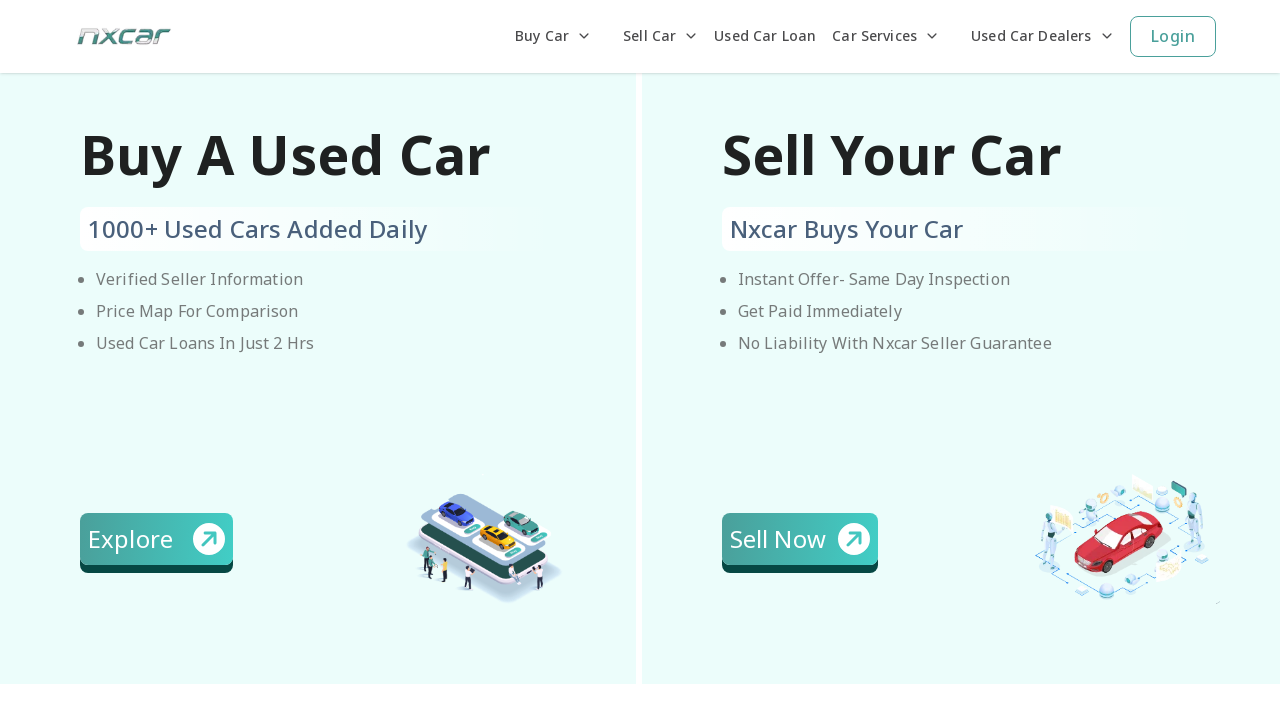

Evaluated page height: 4832px
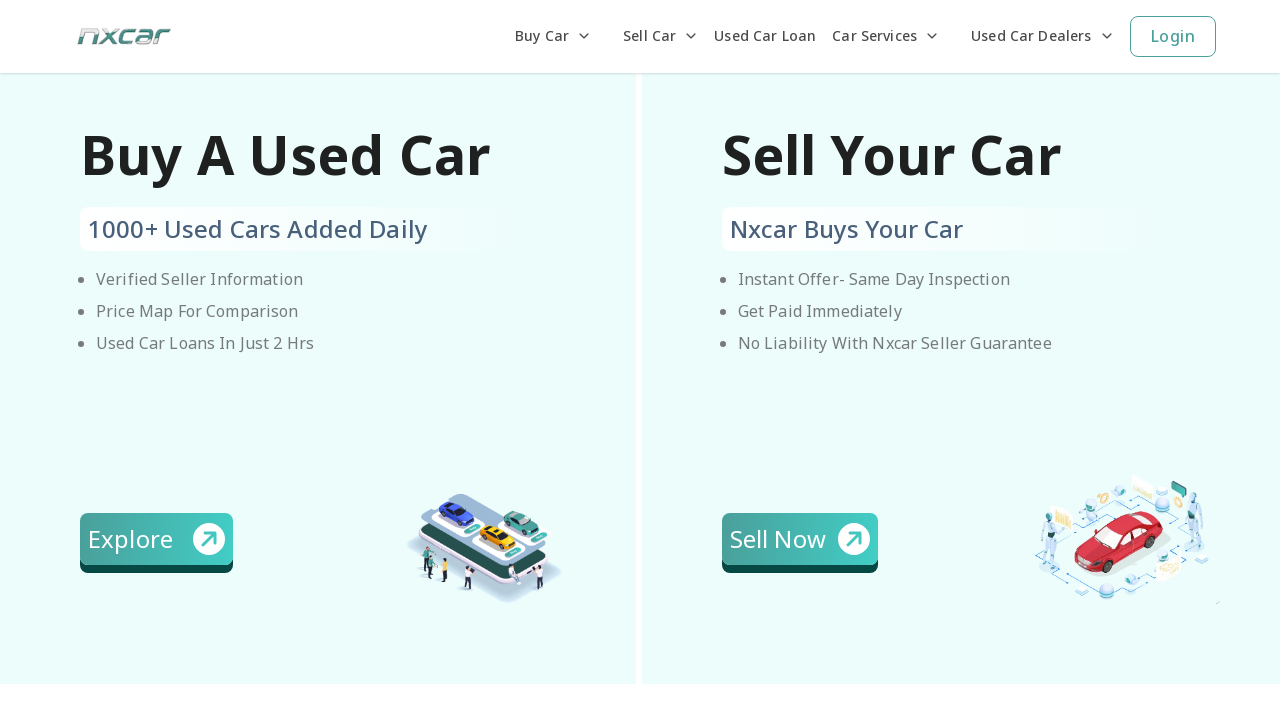

Scrolled to position 0px
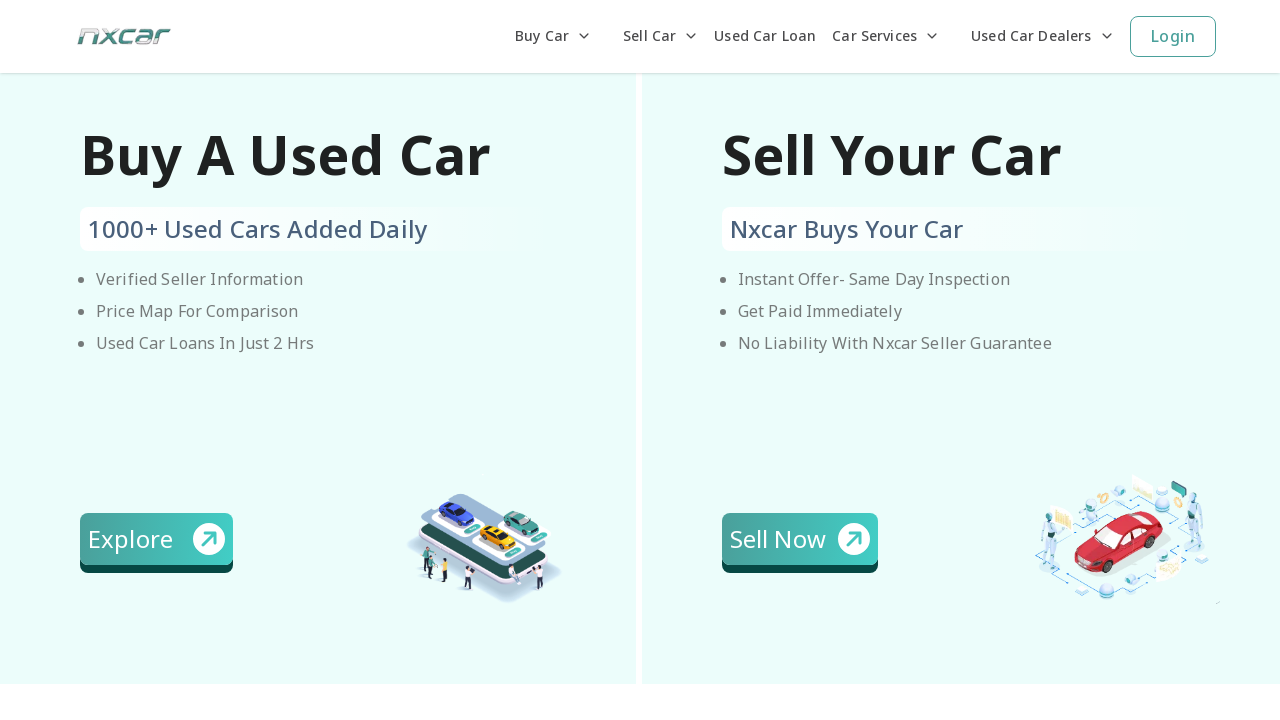

Waited 500ms for content to render after scroll
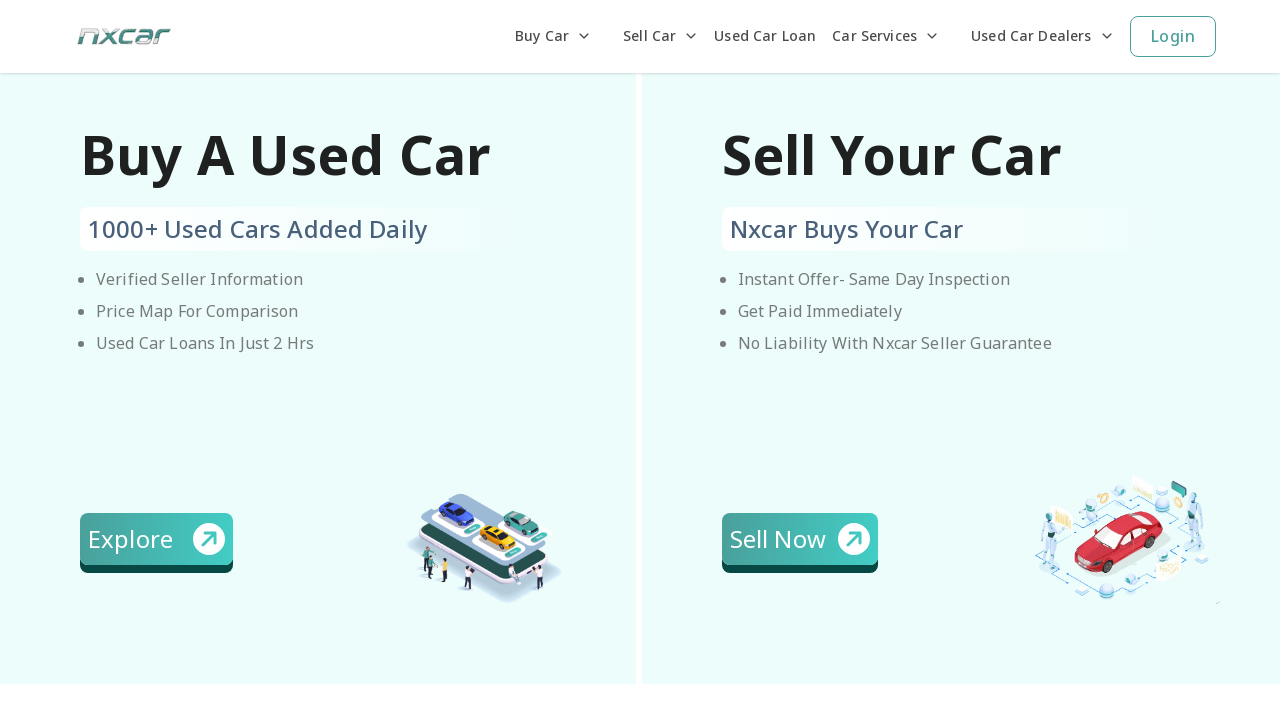

Scrolled to position 600px
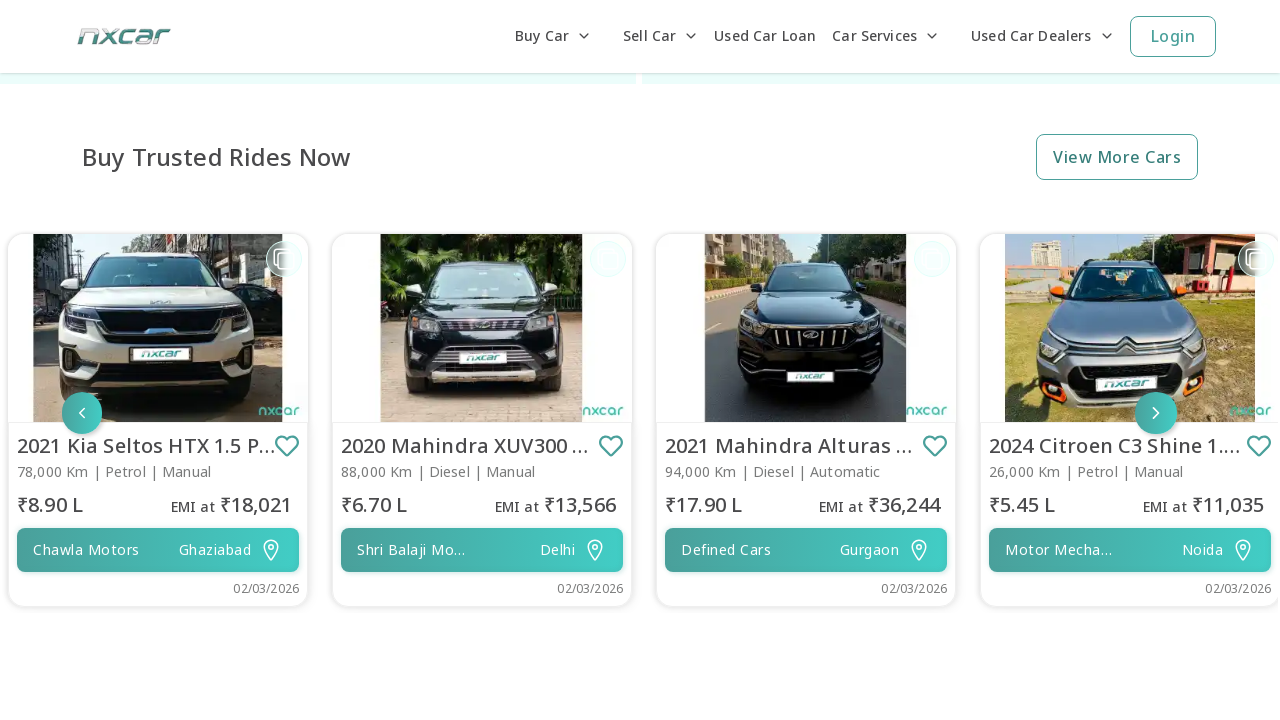

Waited 500ms for content to render after scroll
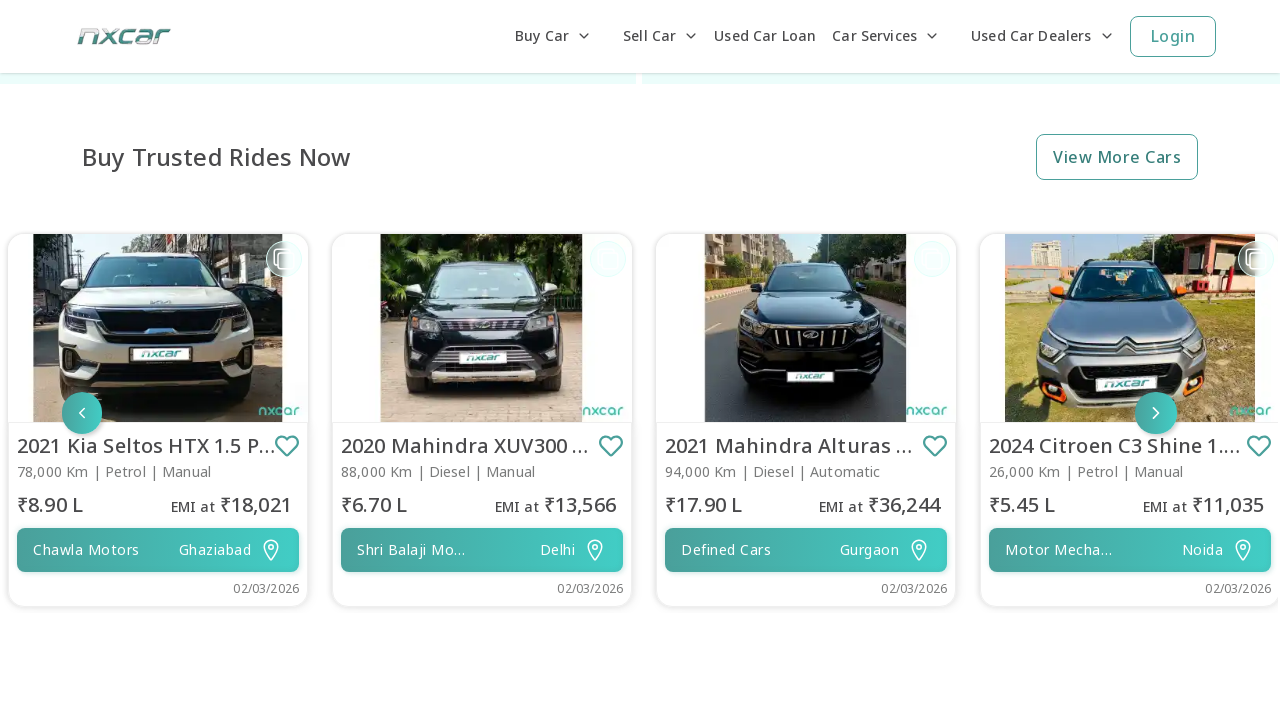

Scrolled to position 1200px
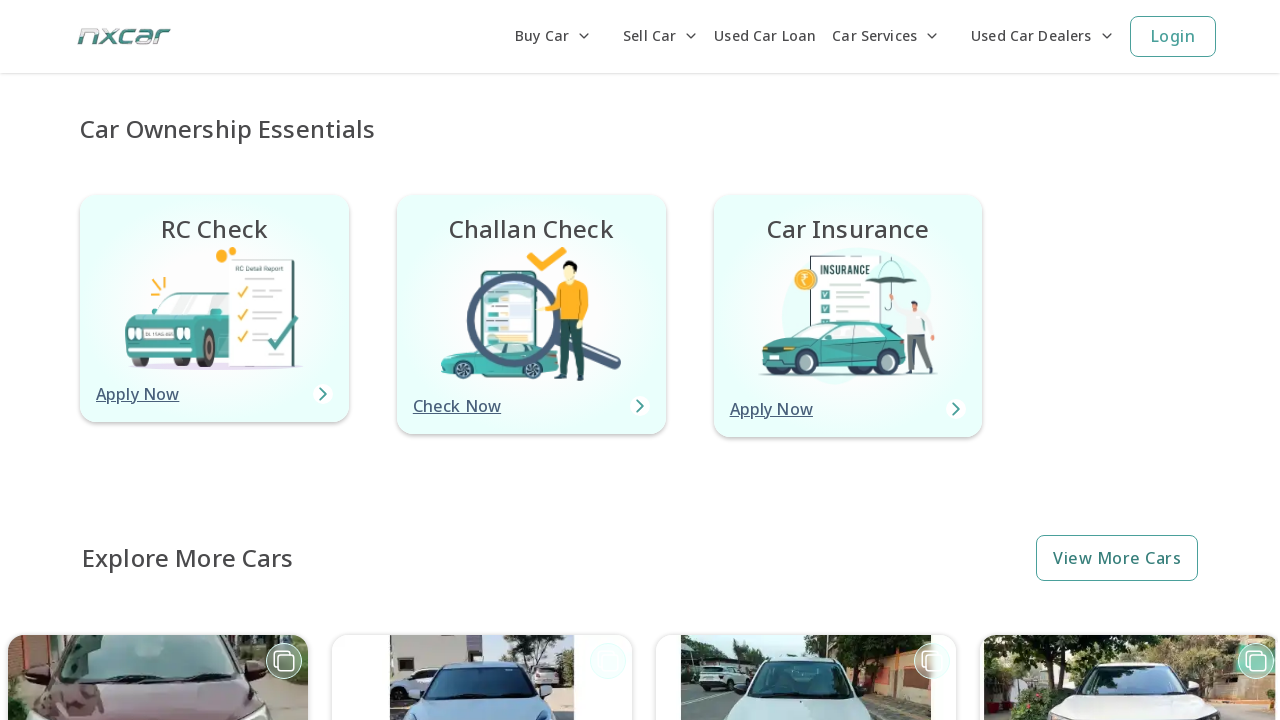

Waited 500ms for content to render after scroll
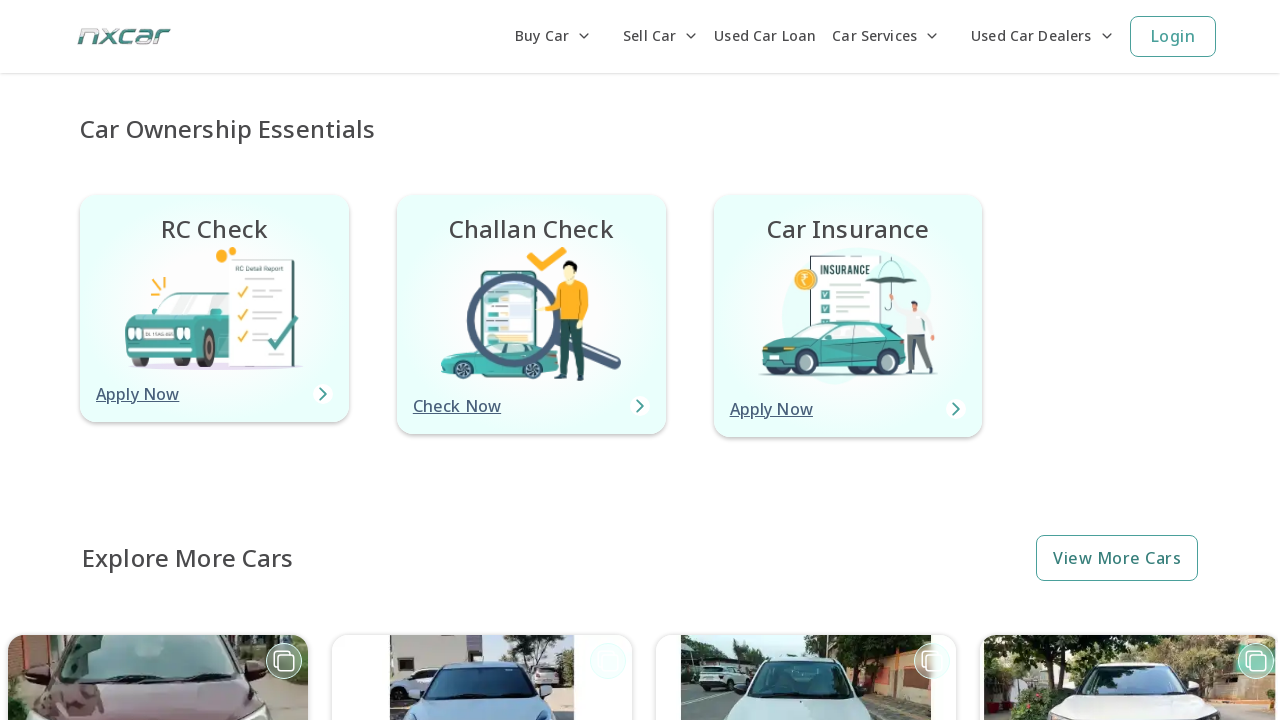

Scrolled to position 1800px
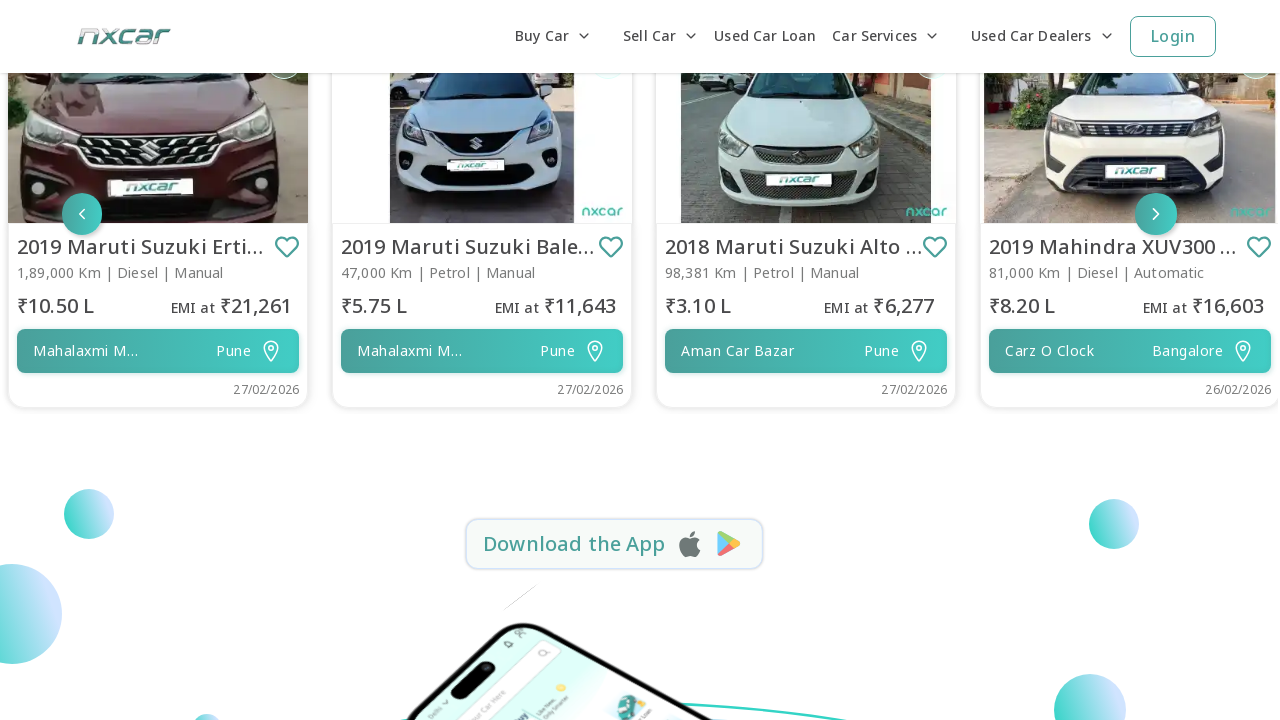

Waited 500ms for content to render after scroll
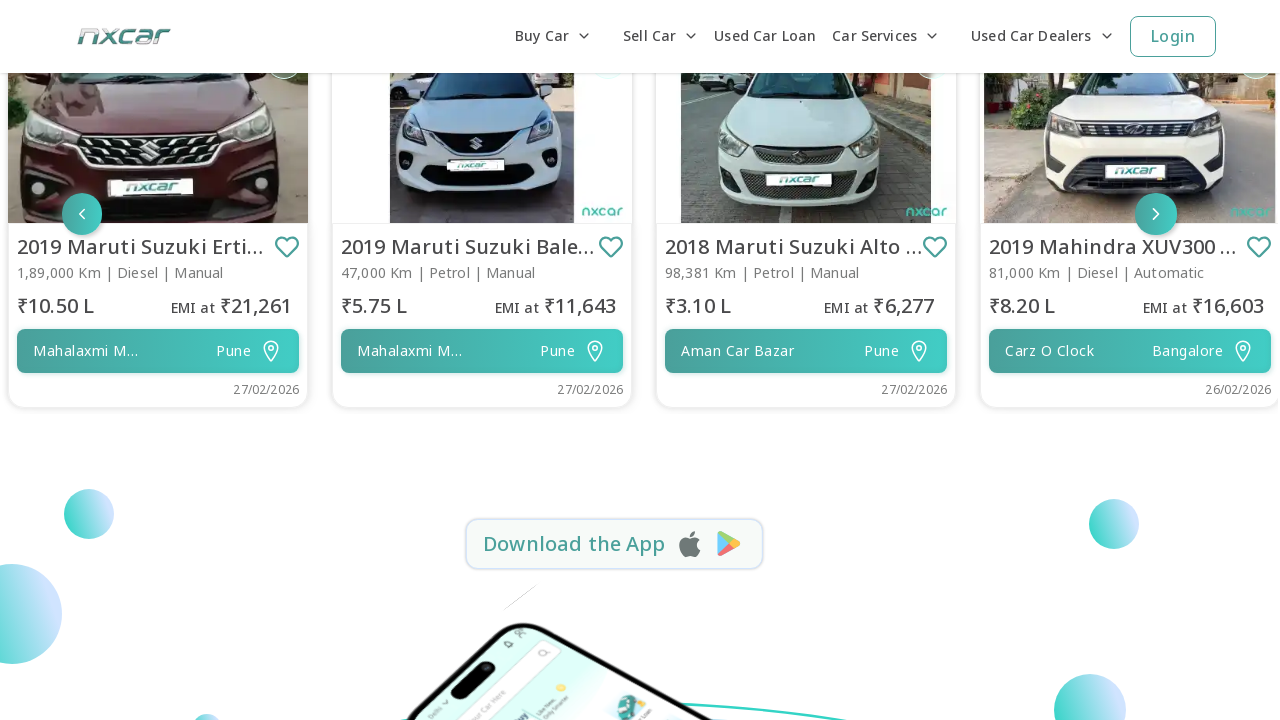

Scrolled to position 2400px
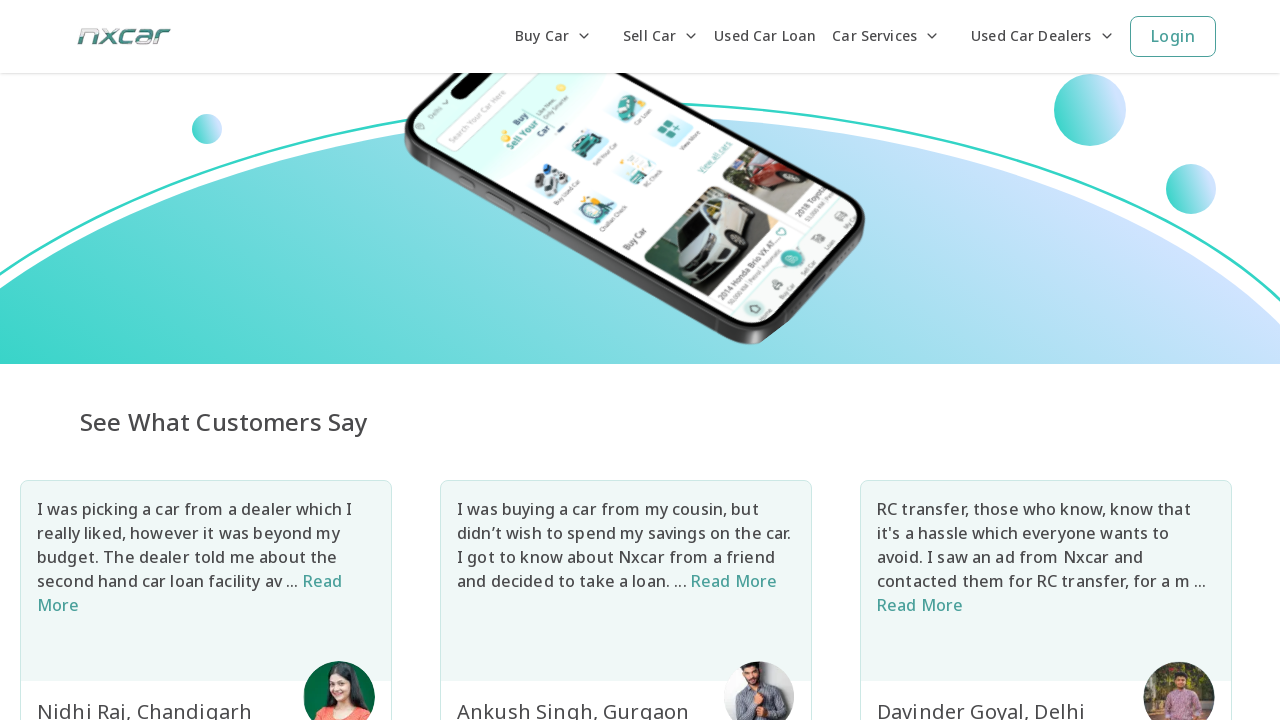

Waited 500ms for content to render after scroll
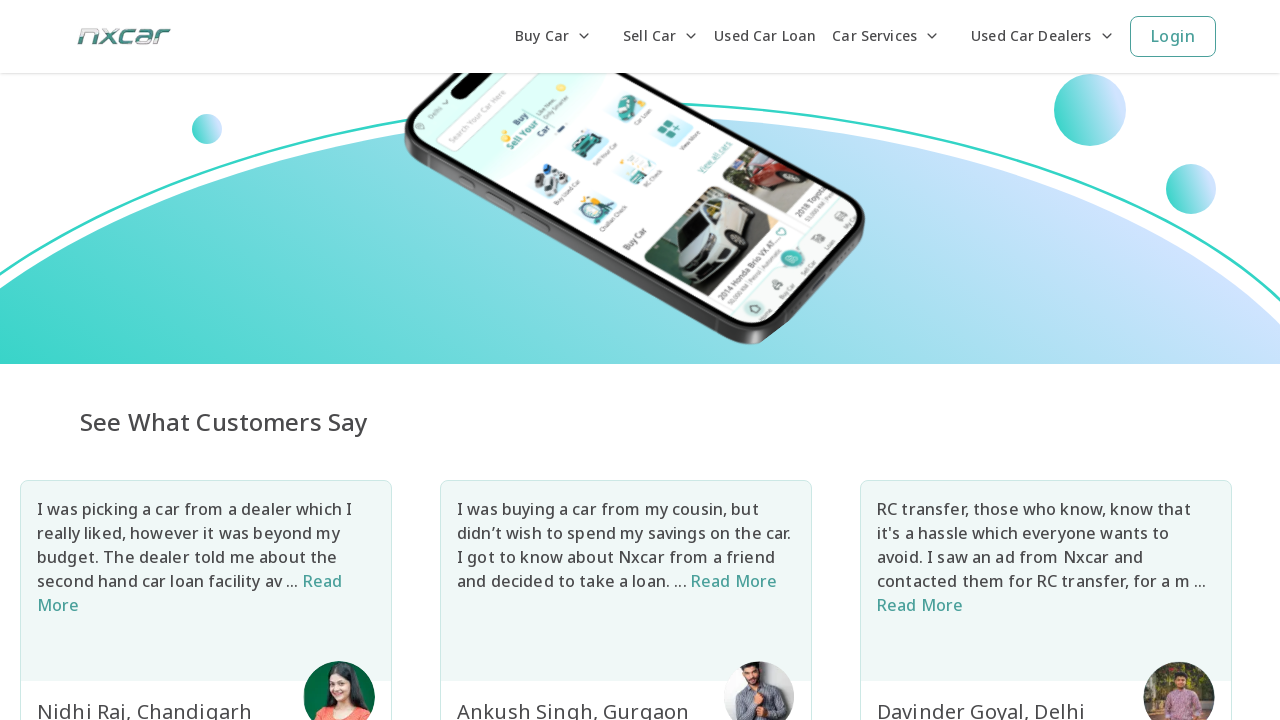

Scrolled to position 3000px
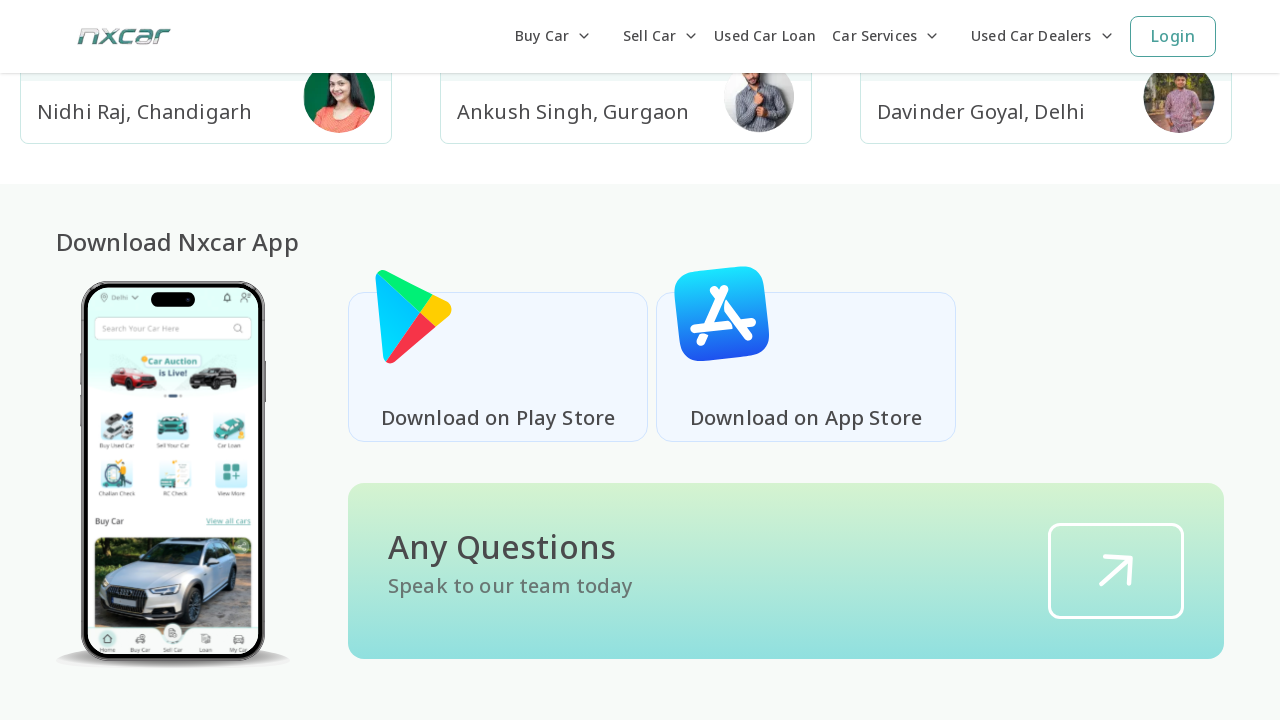

Waited 500ms for content to render after scroll
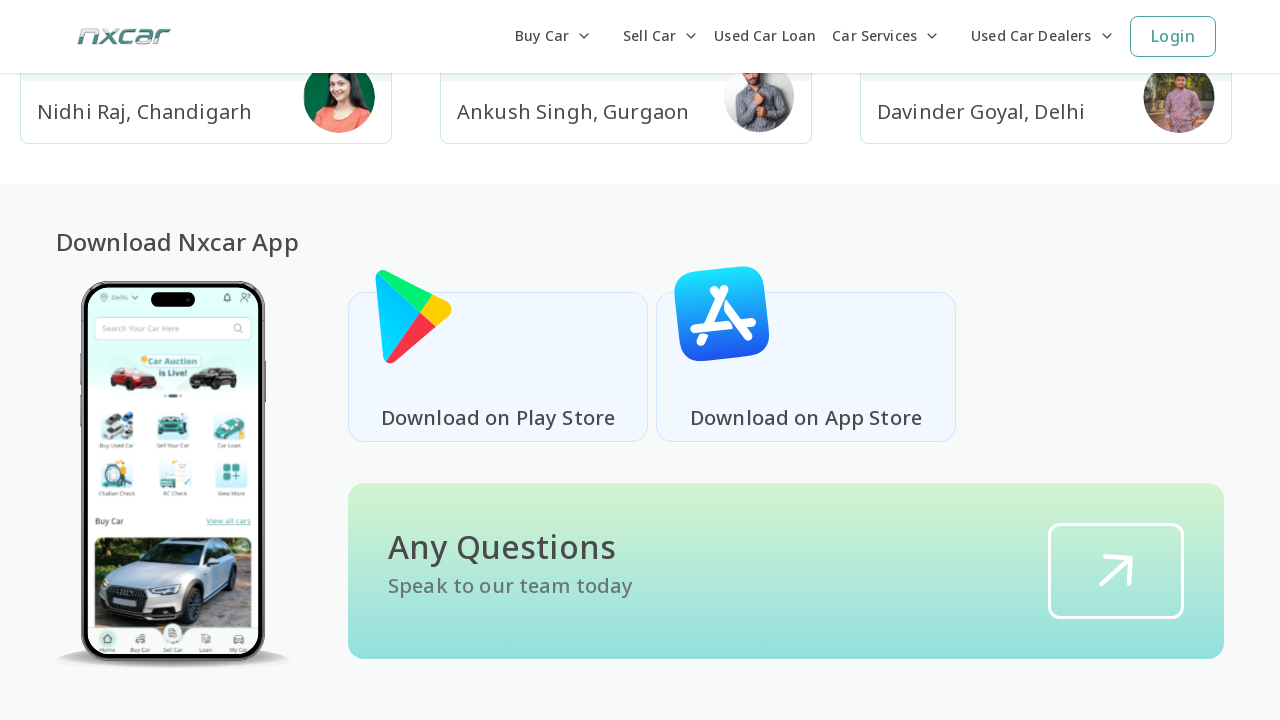

Scrolled to position 3600px
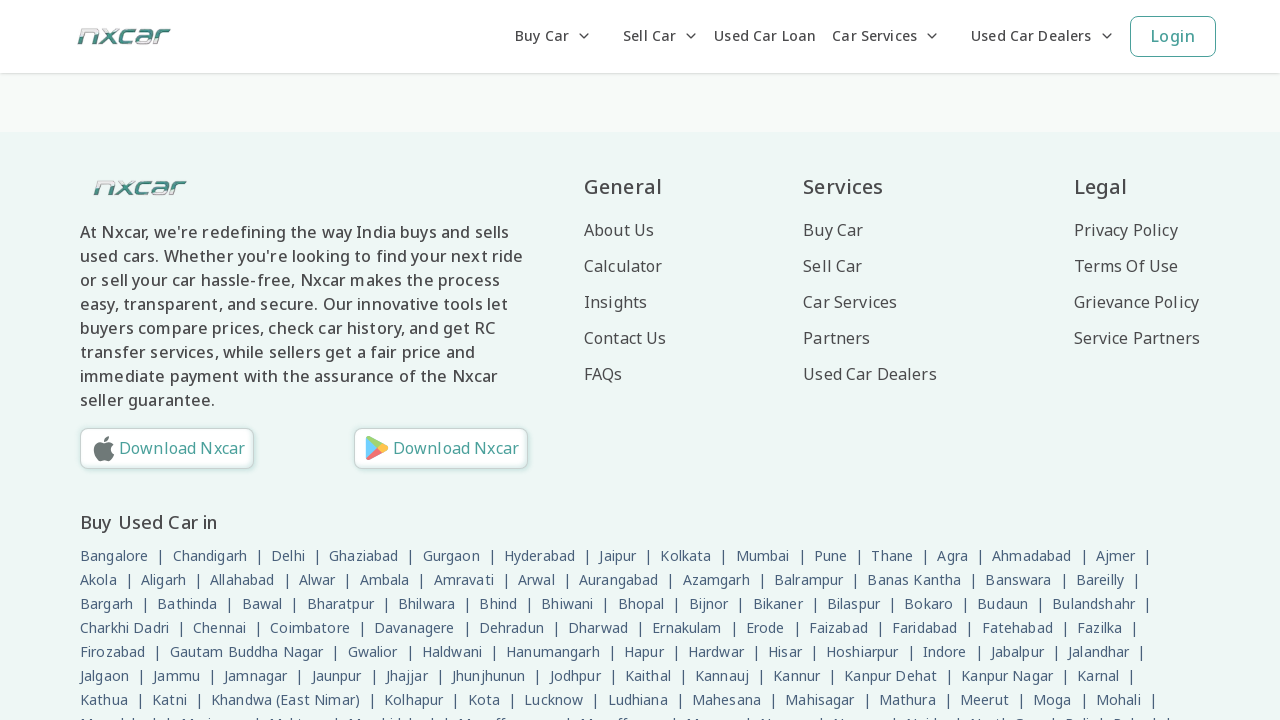

Waited 500ms for content to render after scroll
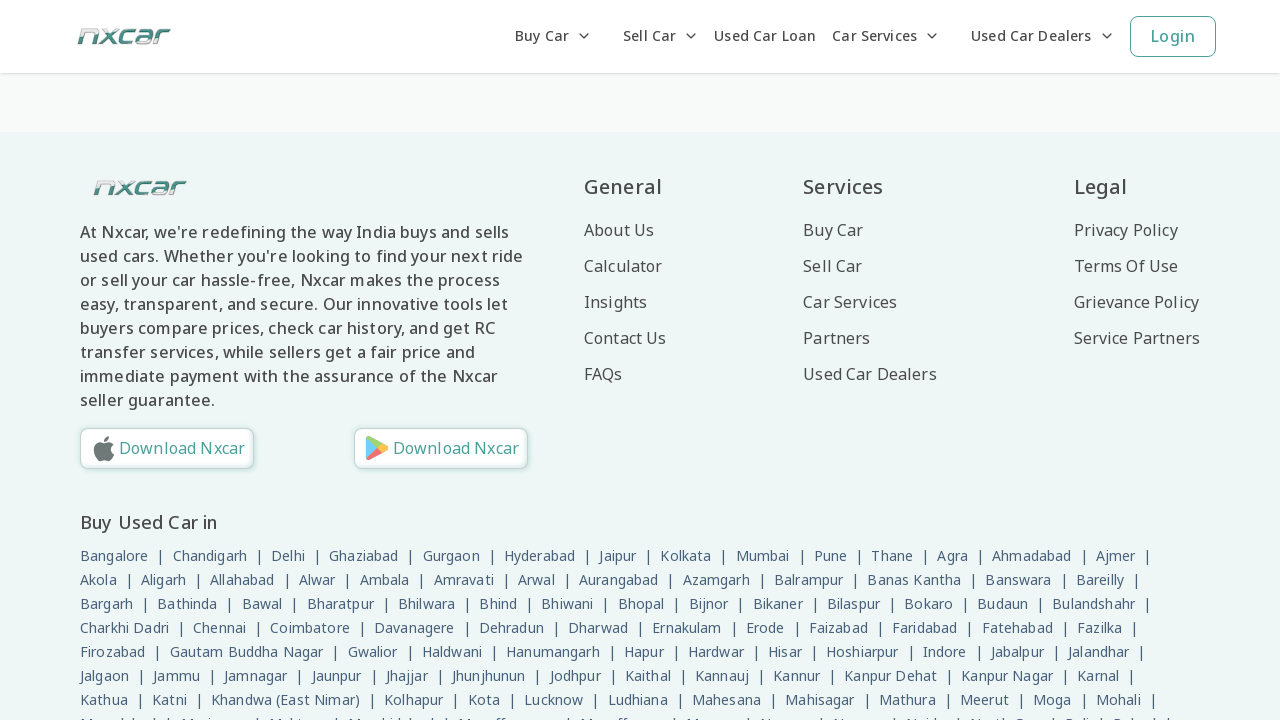

Scrolled to position 4200px
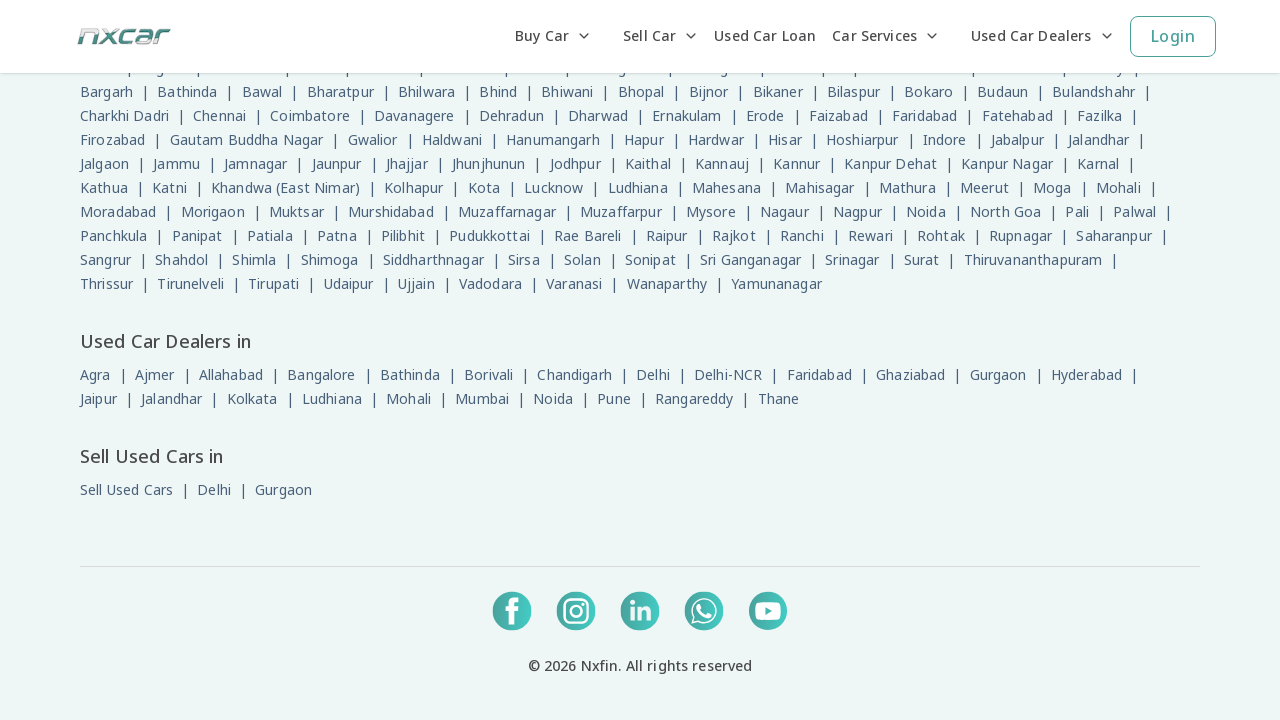

Waited 500ms for content to render after scroll
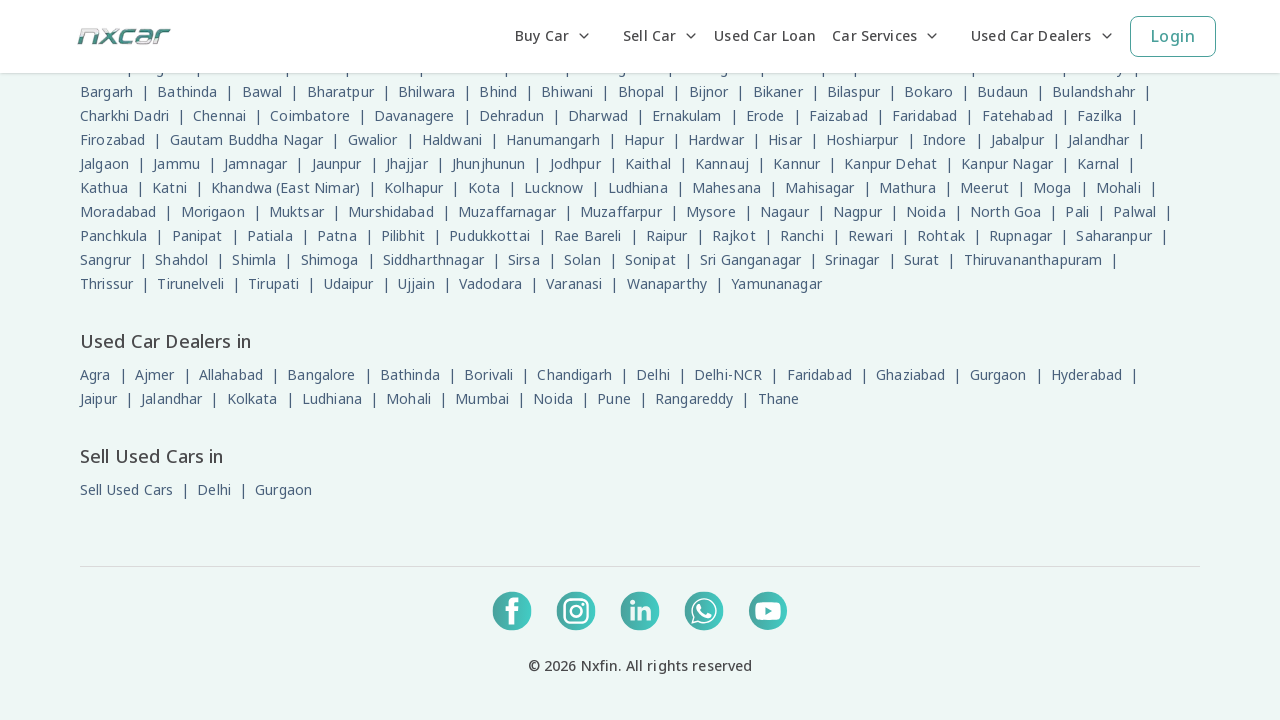

Scrolled to position 4800px
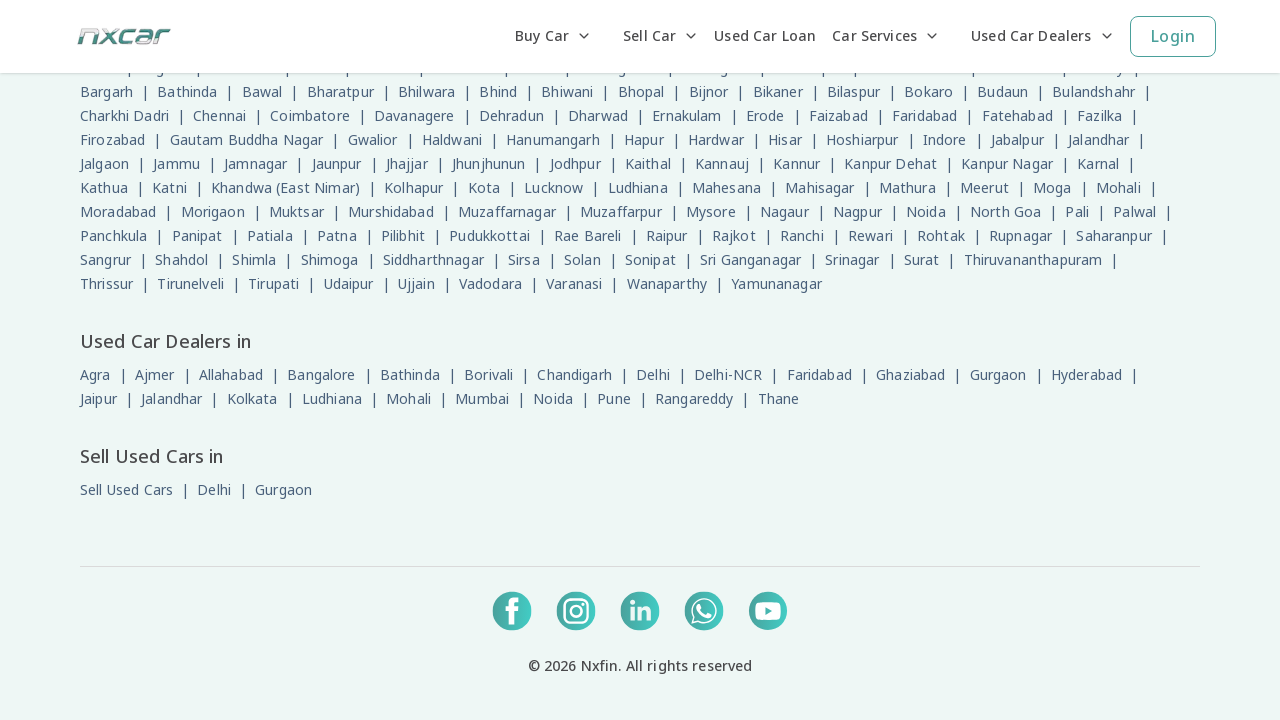

Waited 500ms for content to render after scroll
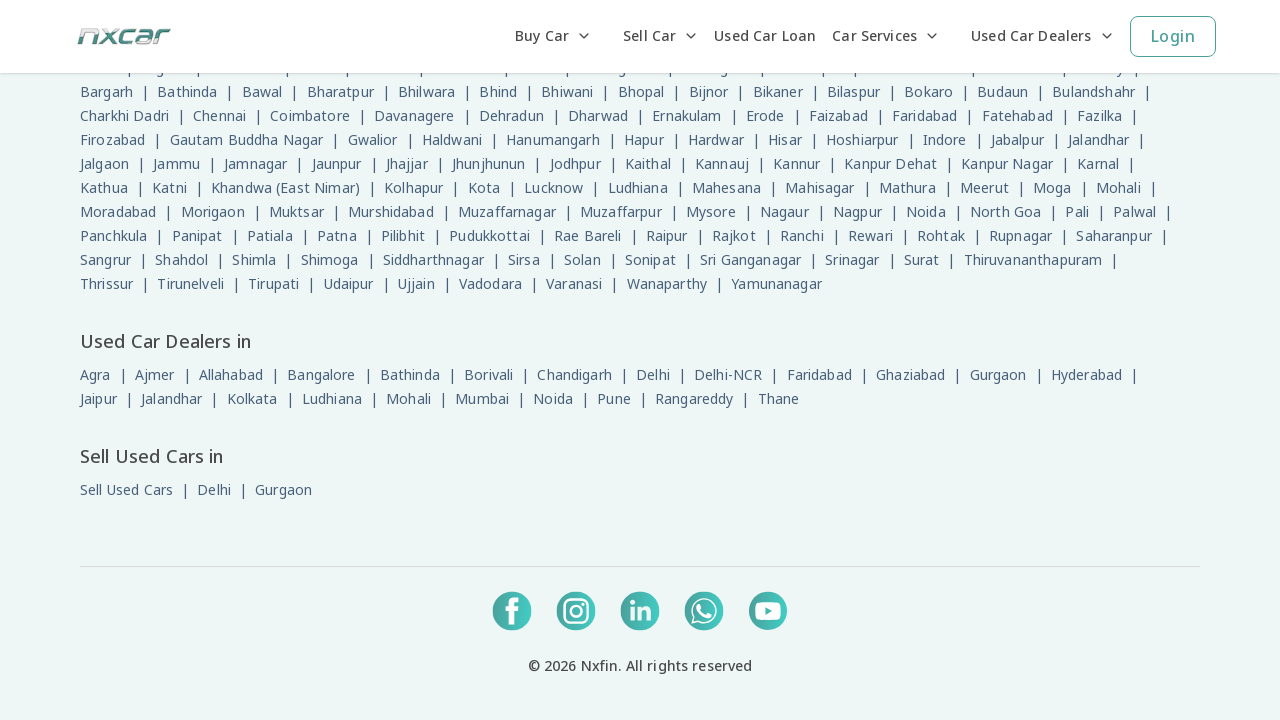

Scrolled to position 5400px
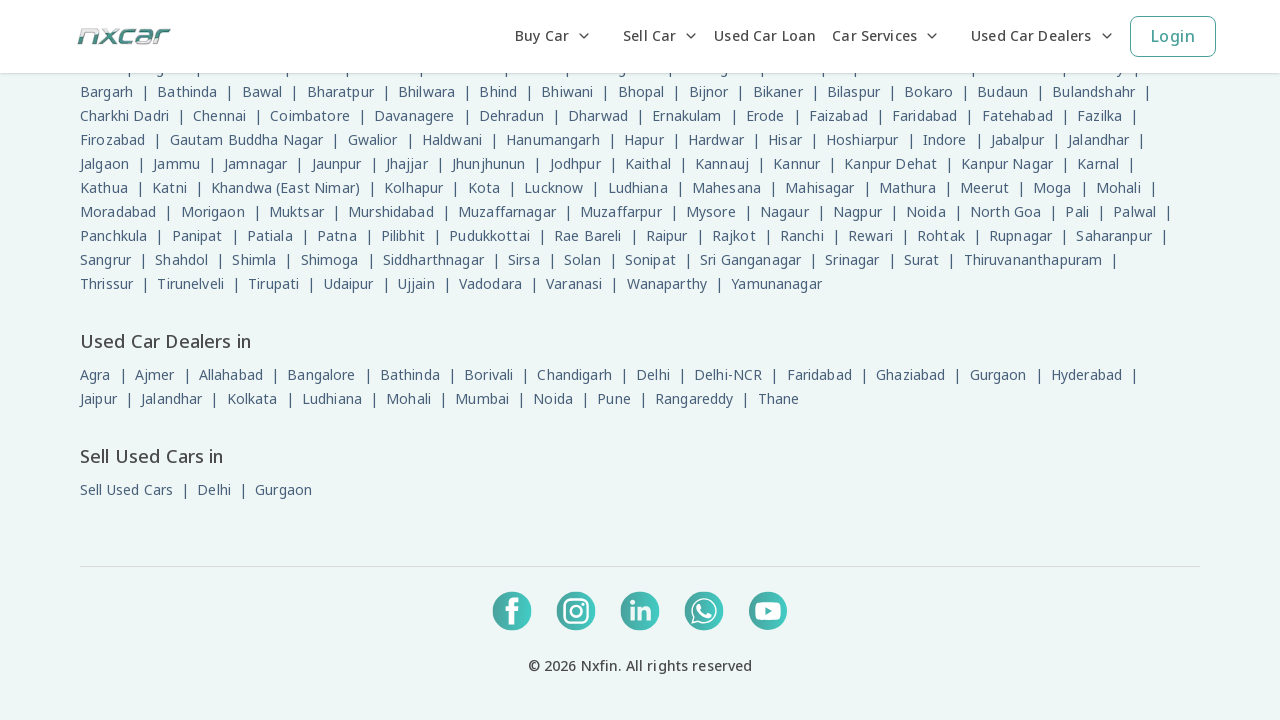

Waited 500ms for content to render after scroll
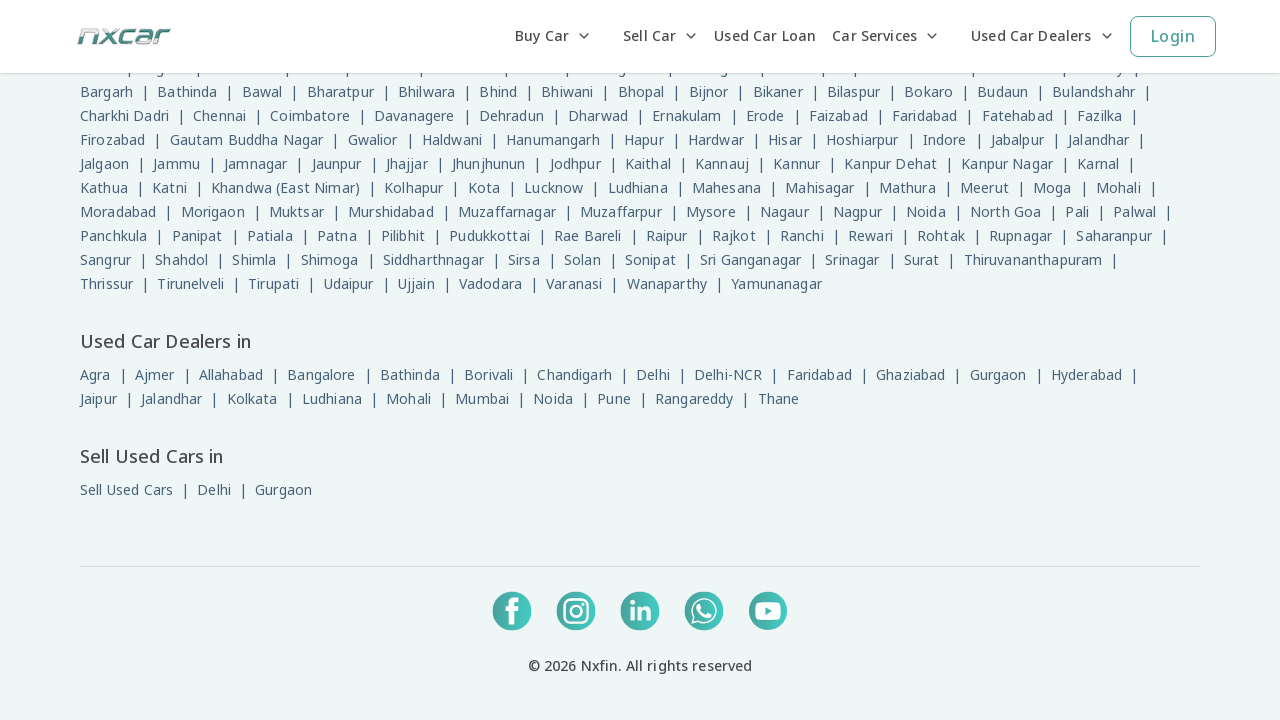

Collected clickable elements from page, found 255 unique texts
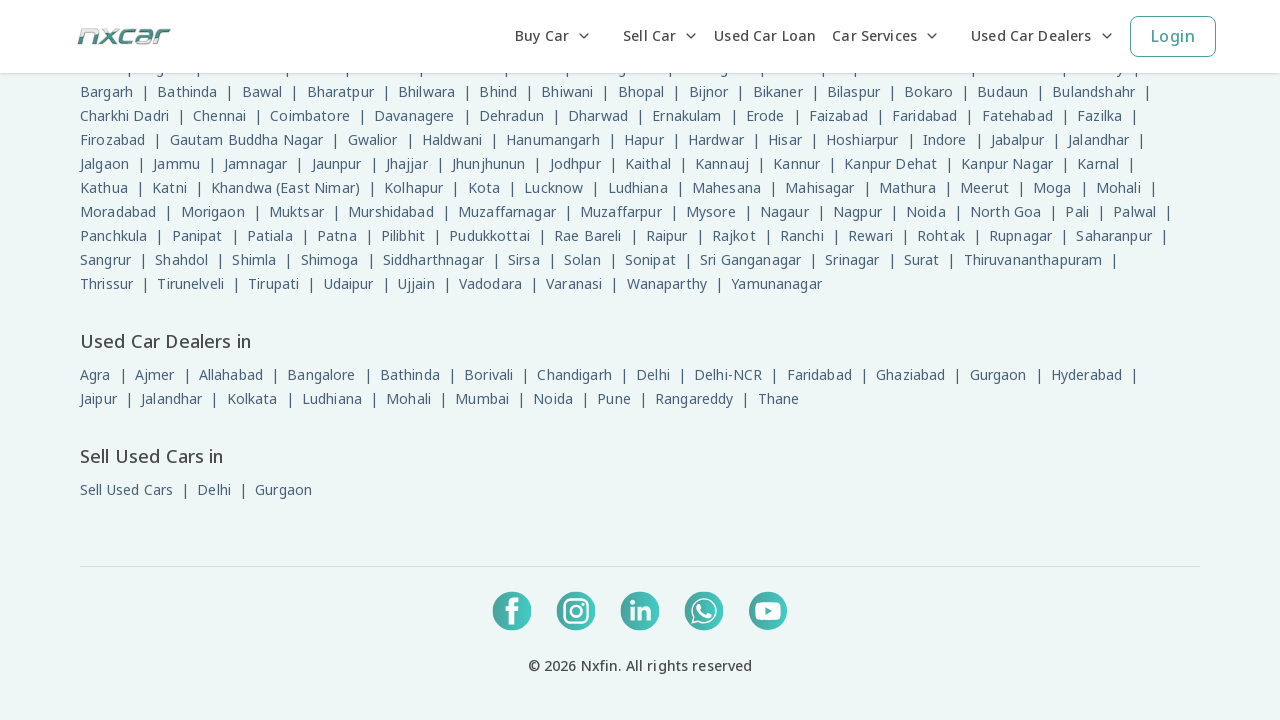

Deduplicated texts, final count: 255
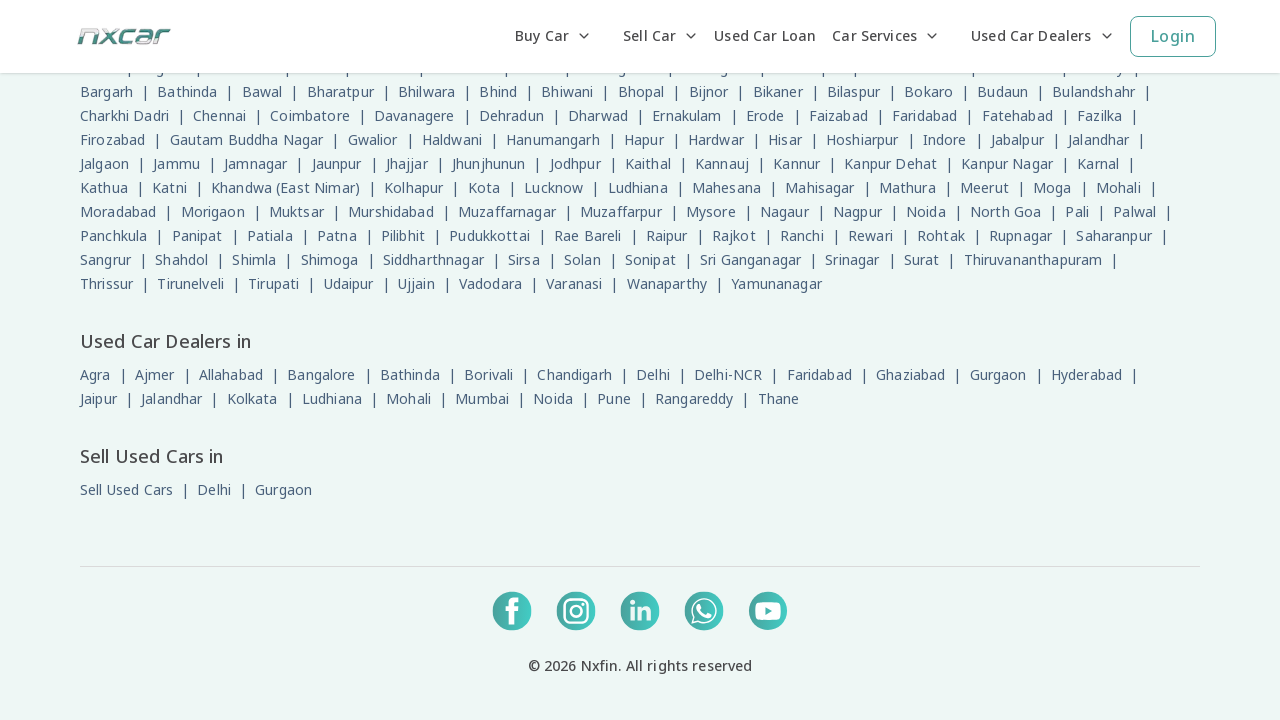

Scrolled element 'Buy Car' into view
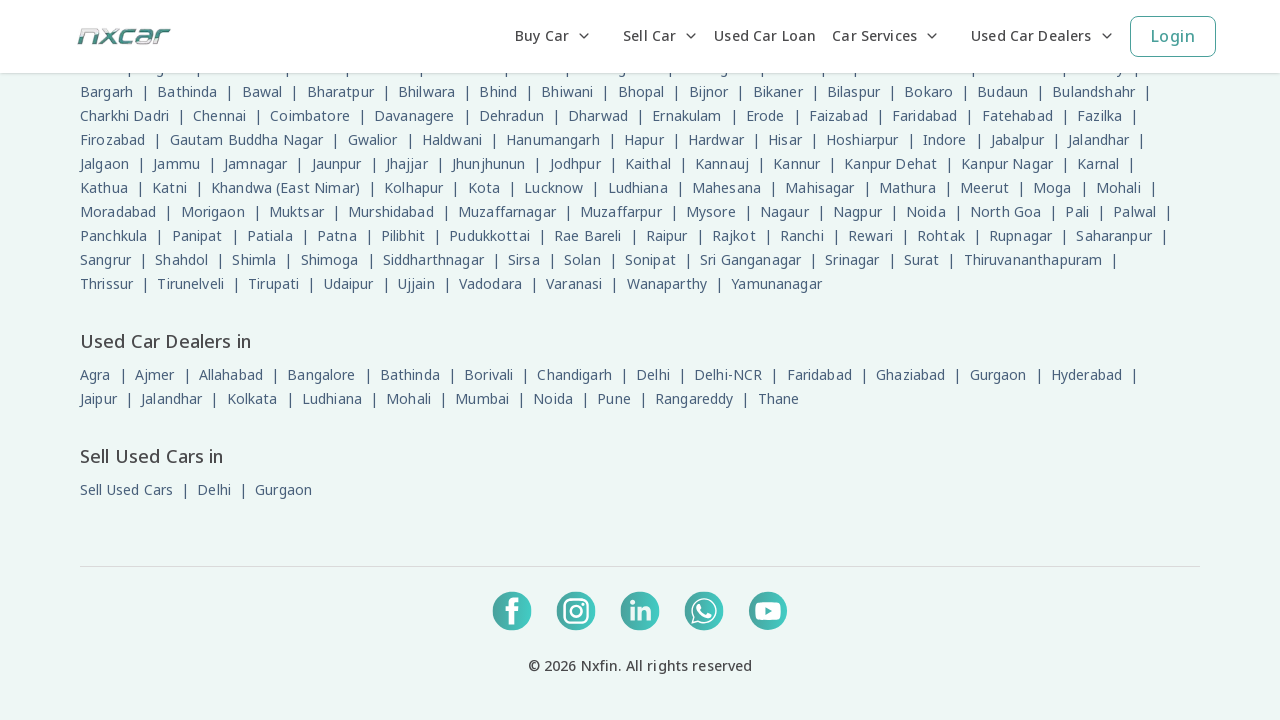

Clicked on element: 'Buy Car'
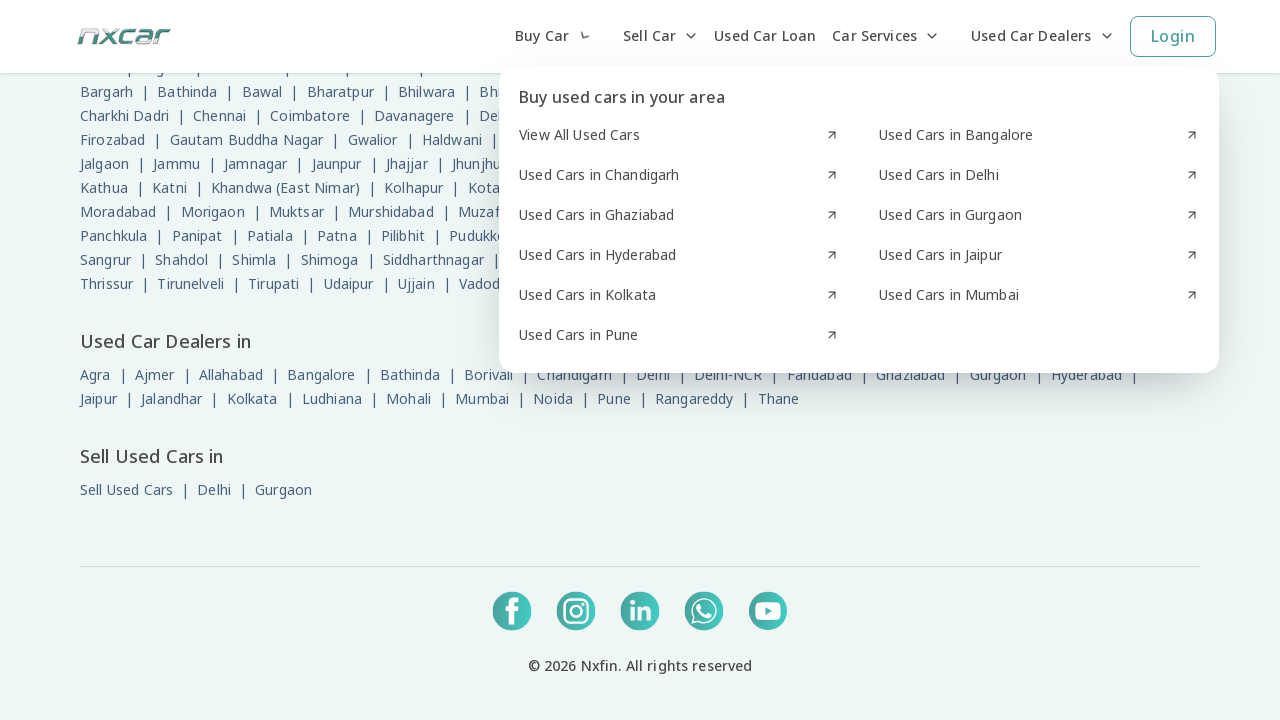

Waited 1.5 seconds after click
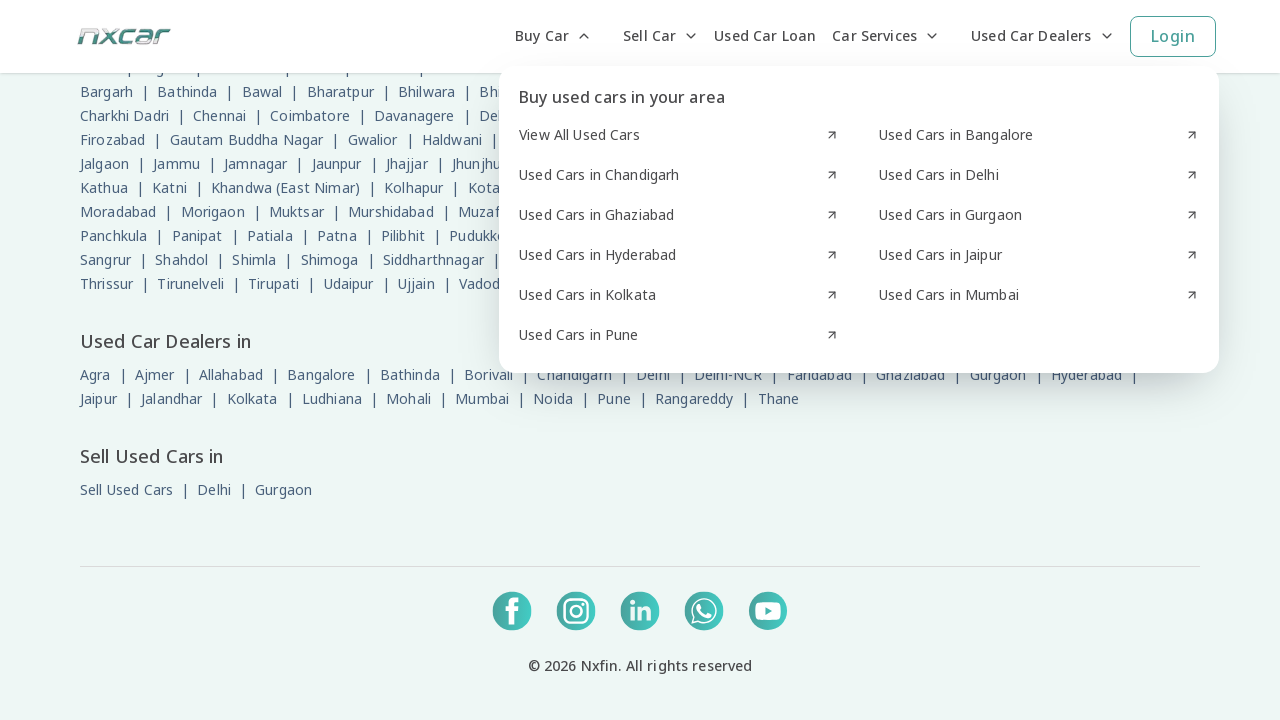

Scrolled element 'Sell Car' into view
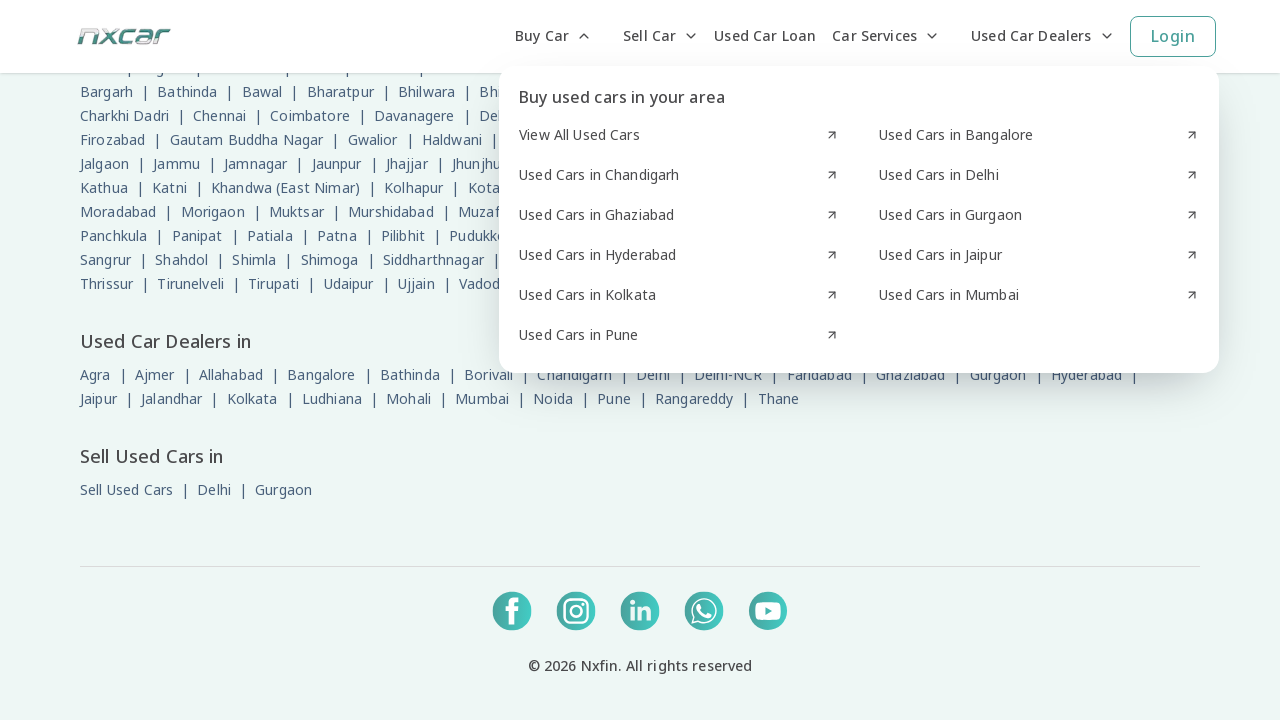

Clicked on element: 'Sell Car'
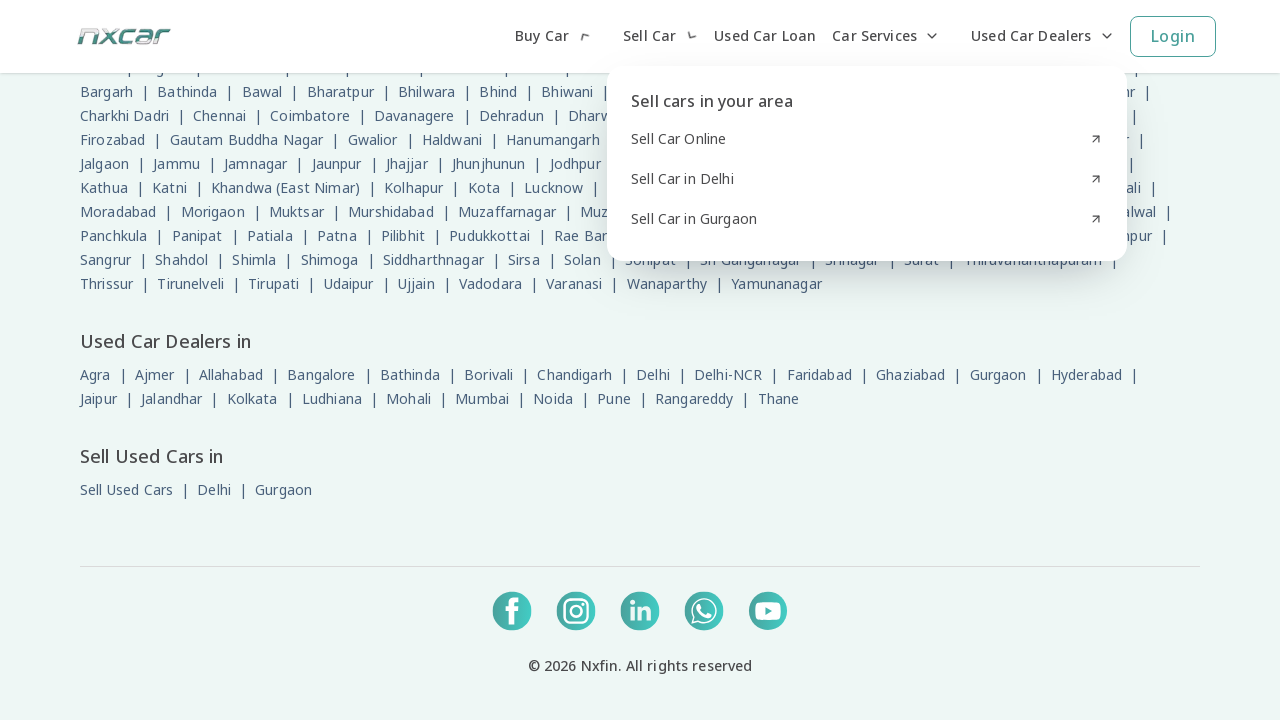

Waited 1.5 seconds after click
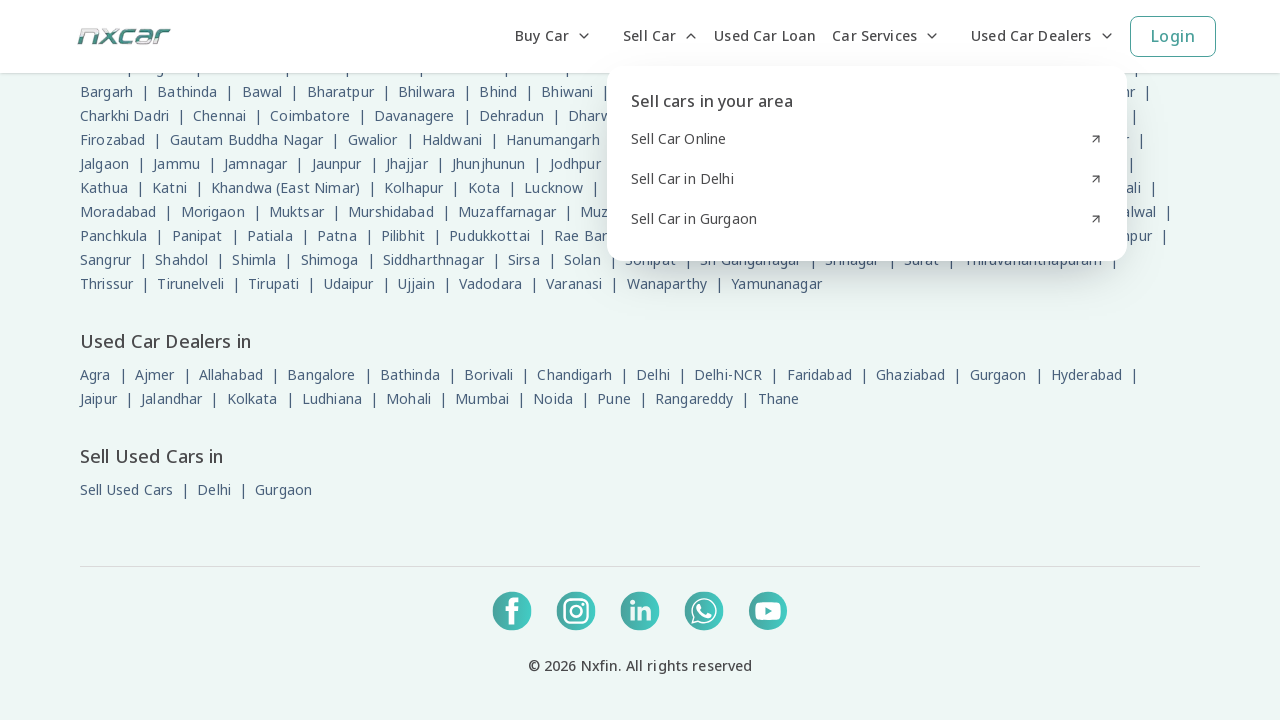

Scrolled element 'Car Services' into view
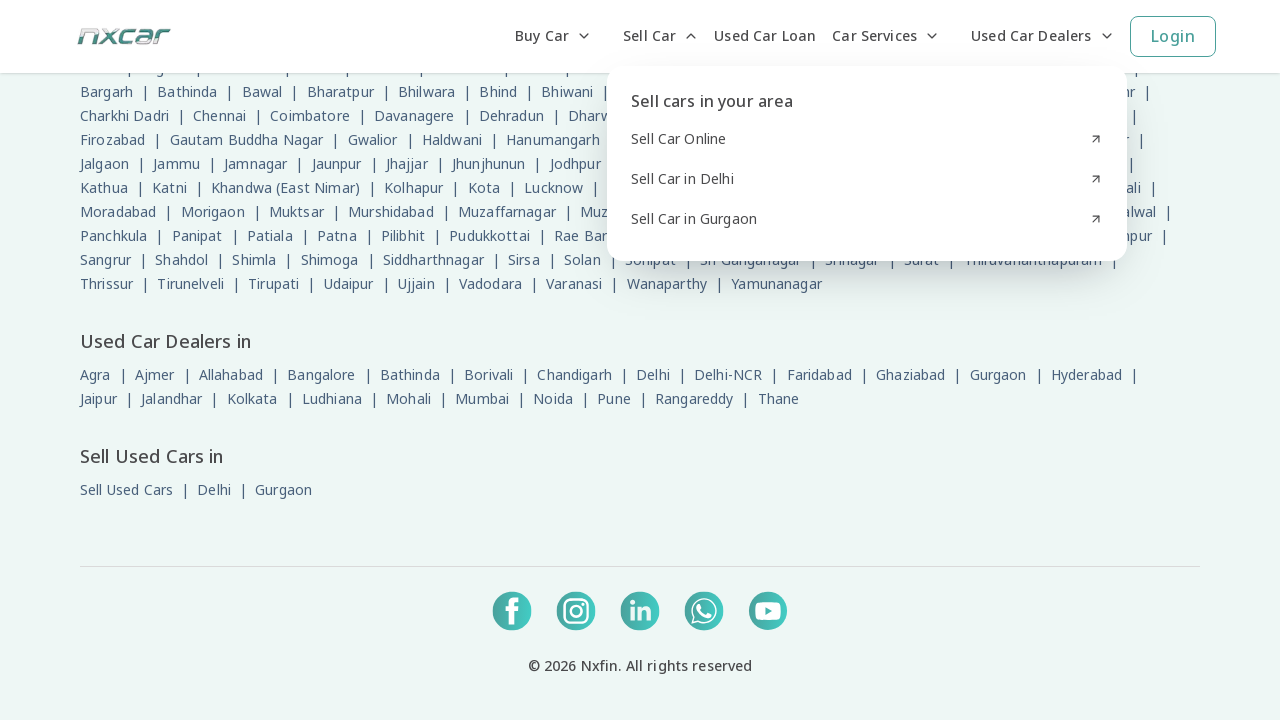

Clicked on element: 'Car Services'
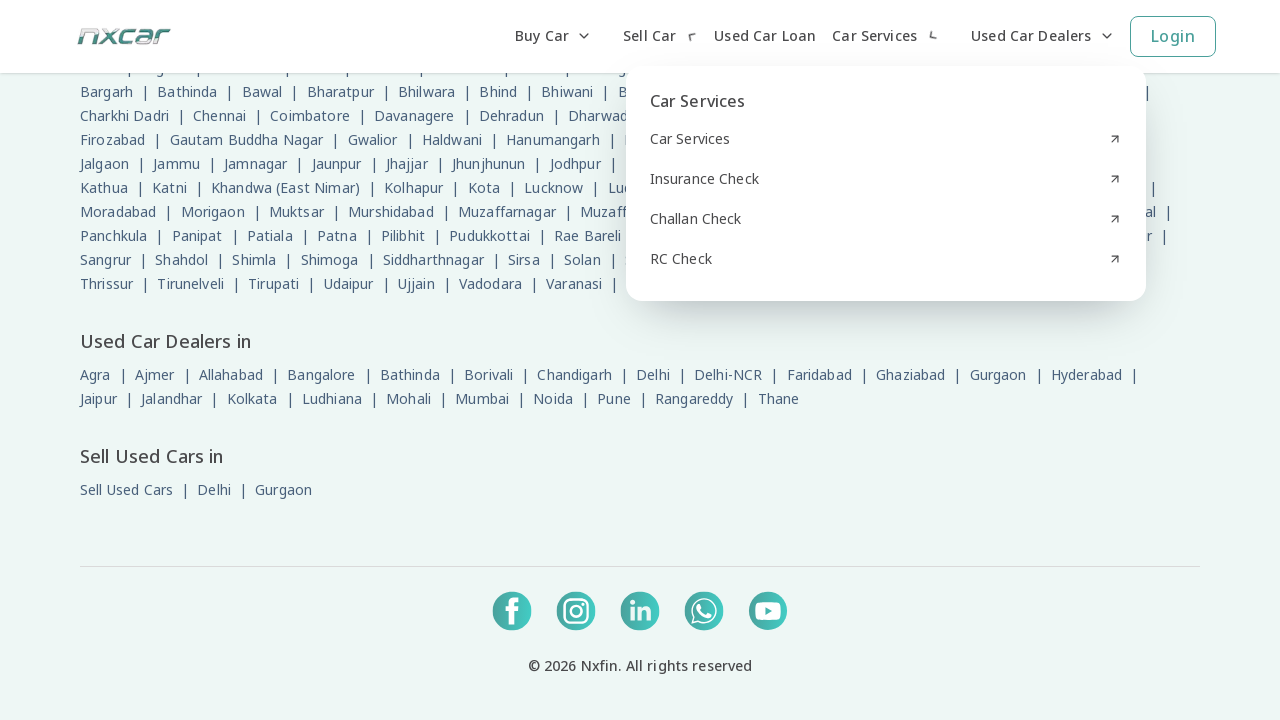

Waited 1.5 seconds after click
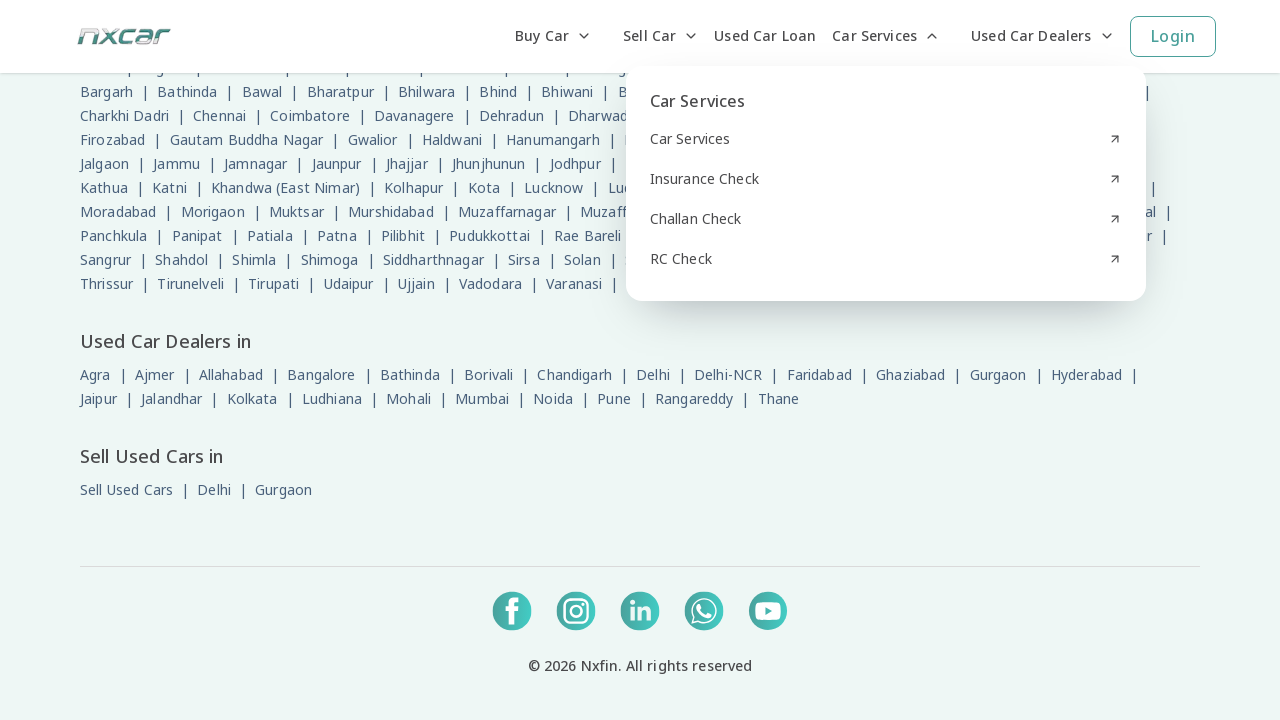

Scrolled element 'Used Car Dealers' into view
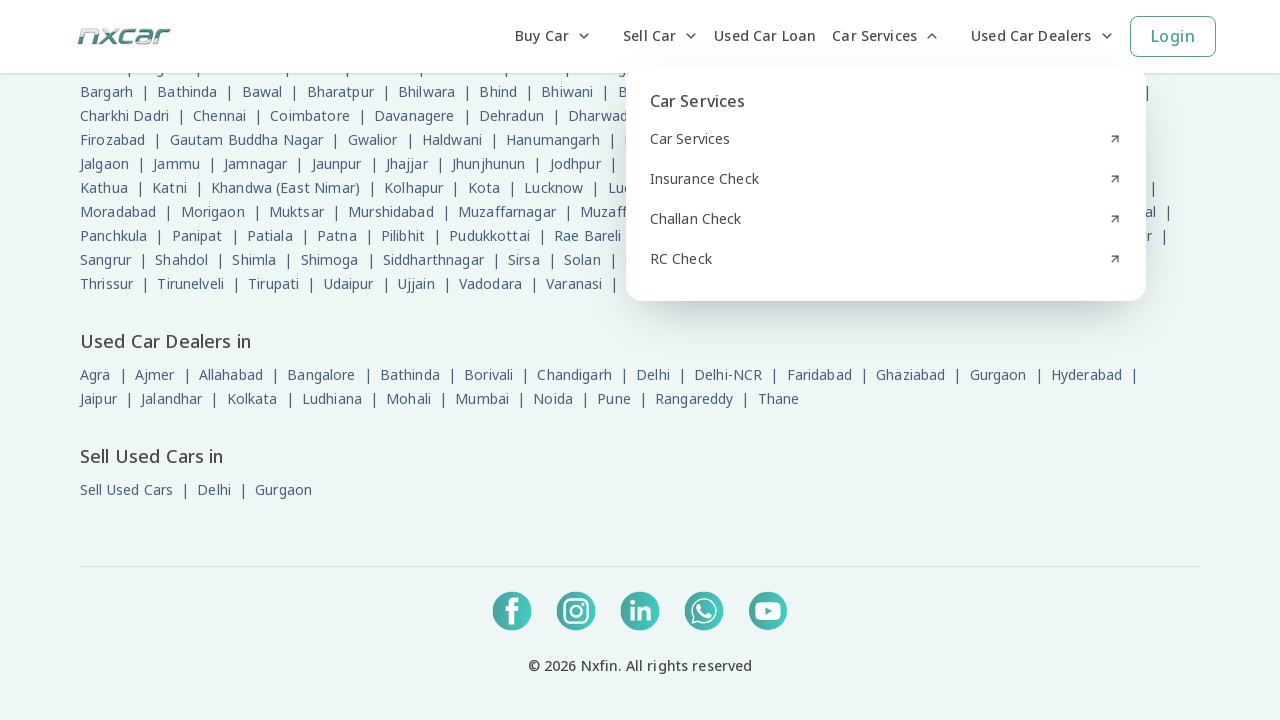

Clicked on element: 'Used Car Dealers'
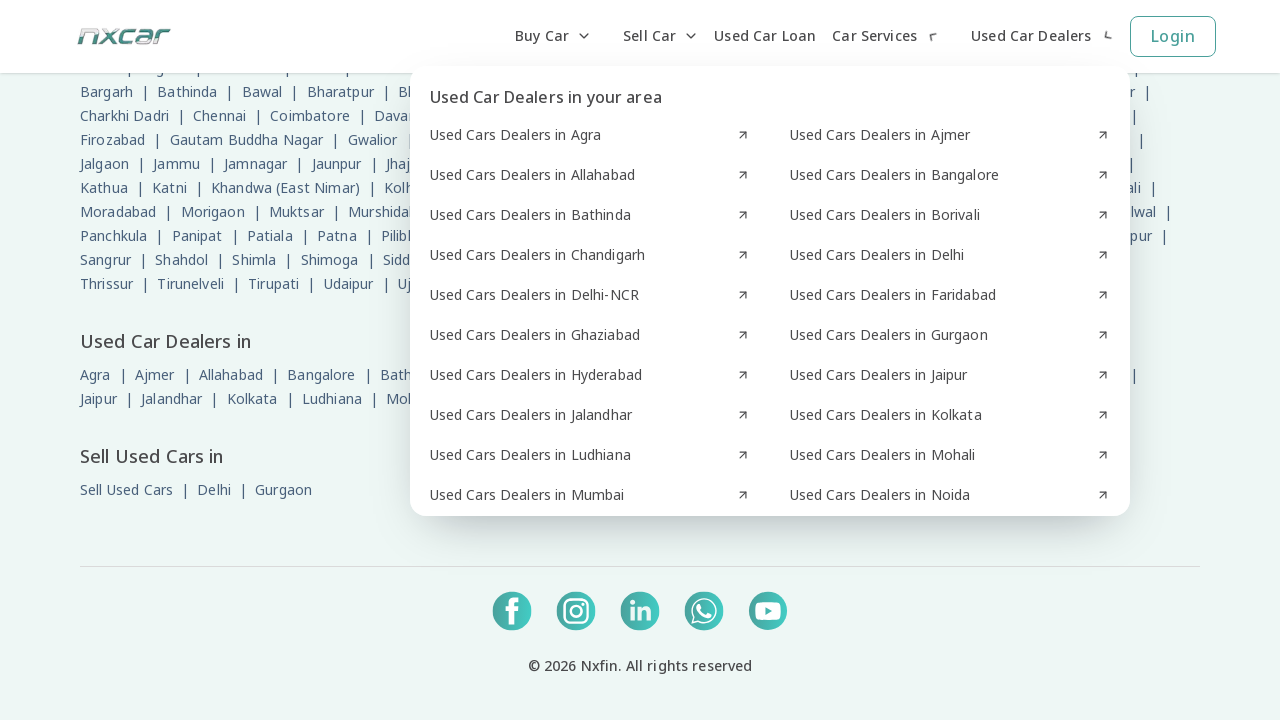

Waited 1.5 seconds after click
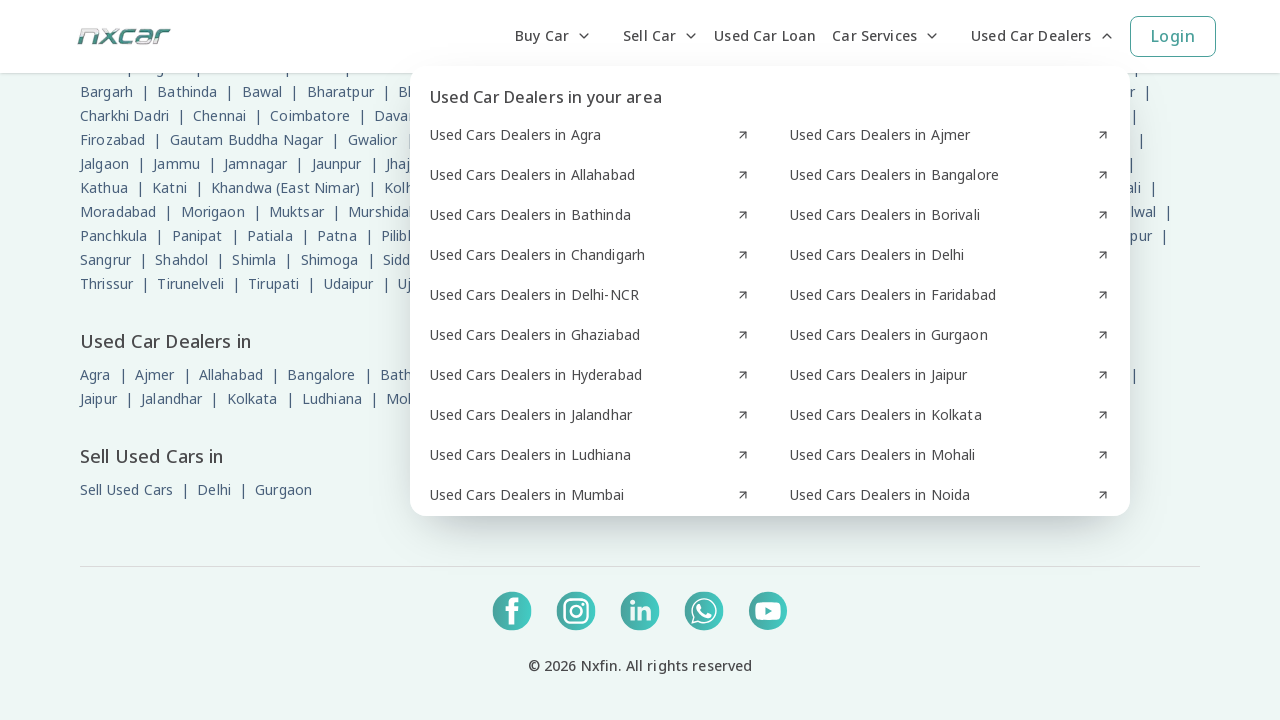

Scrolled element 'Top Town
Mumbai' into view
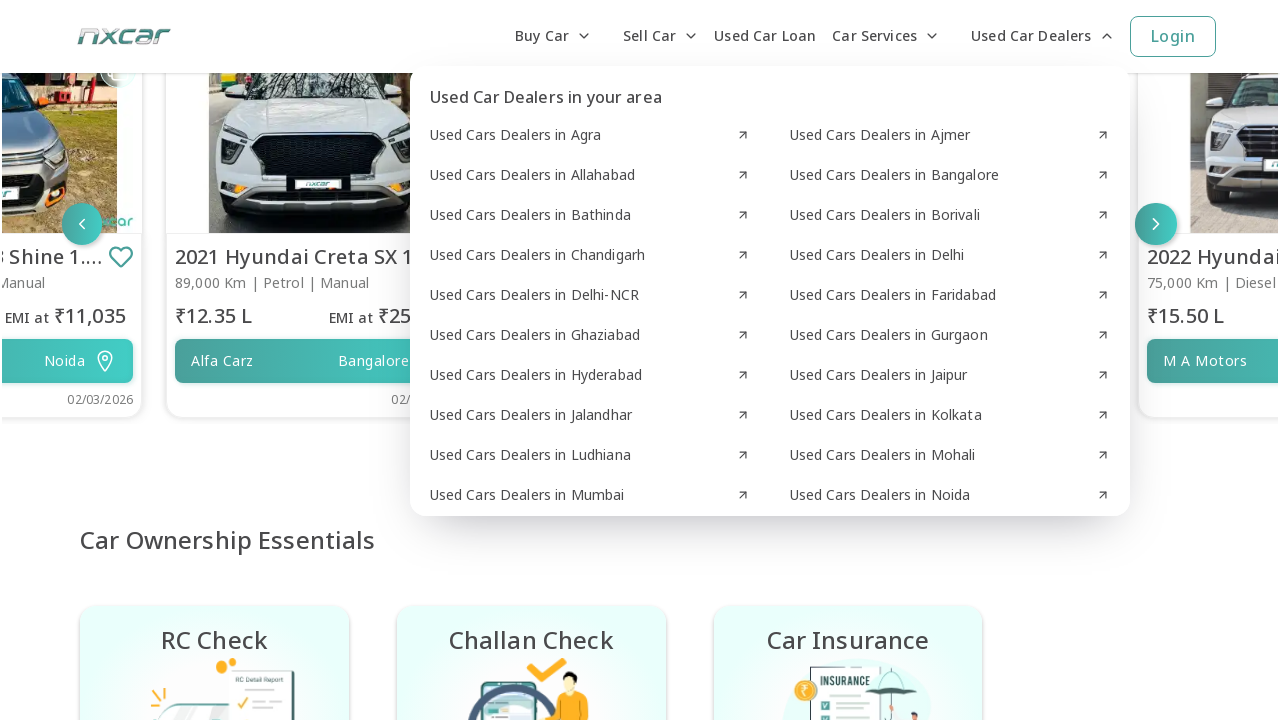

Clicked on element: 'Top Town
Mumbai'
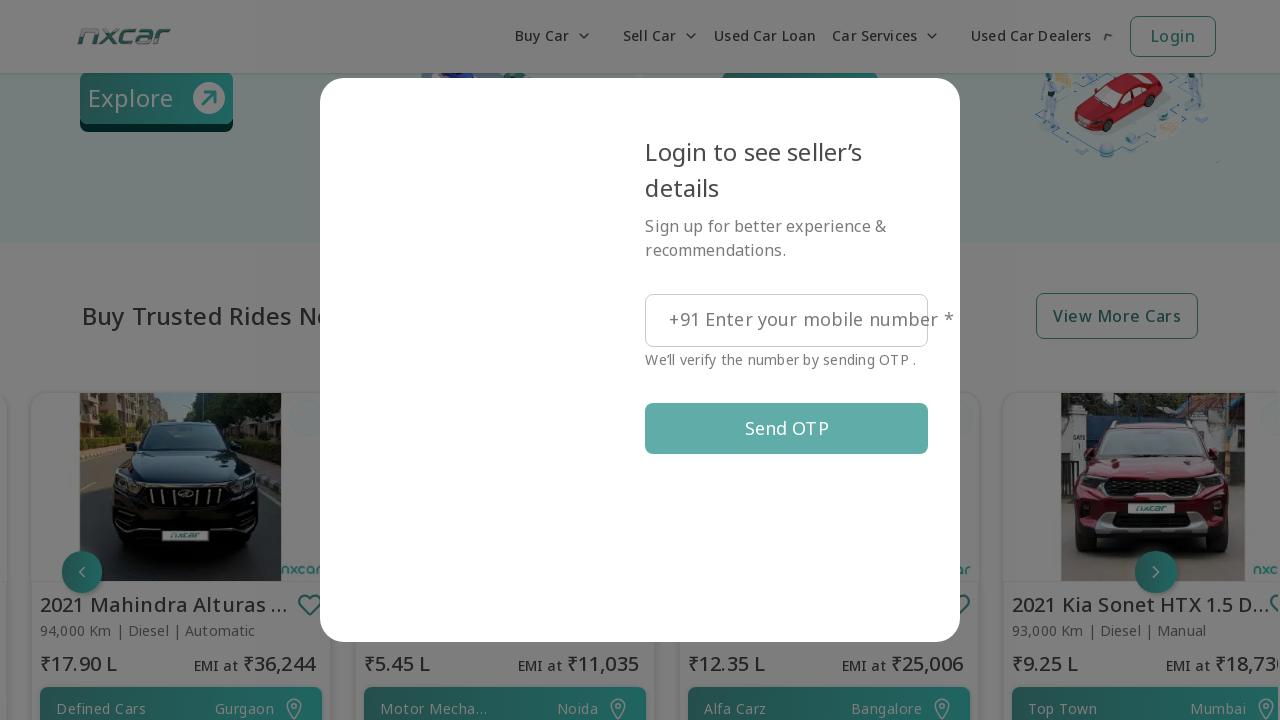

Waited 1.5 seconds after click
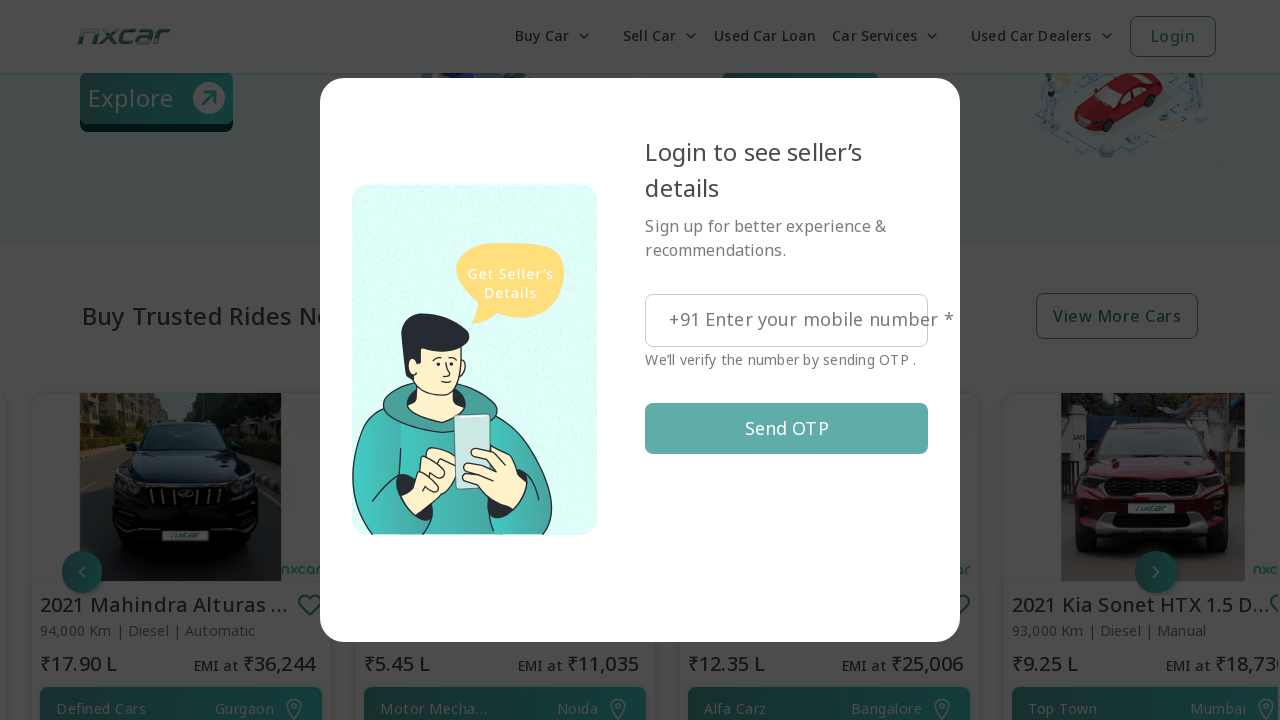

Scrolled element 'Car World
Jalandhar' into view
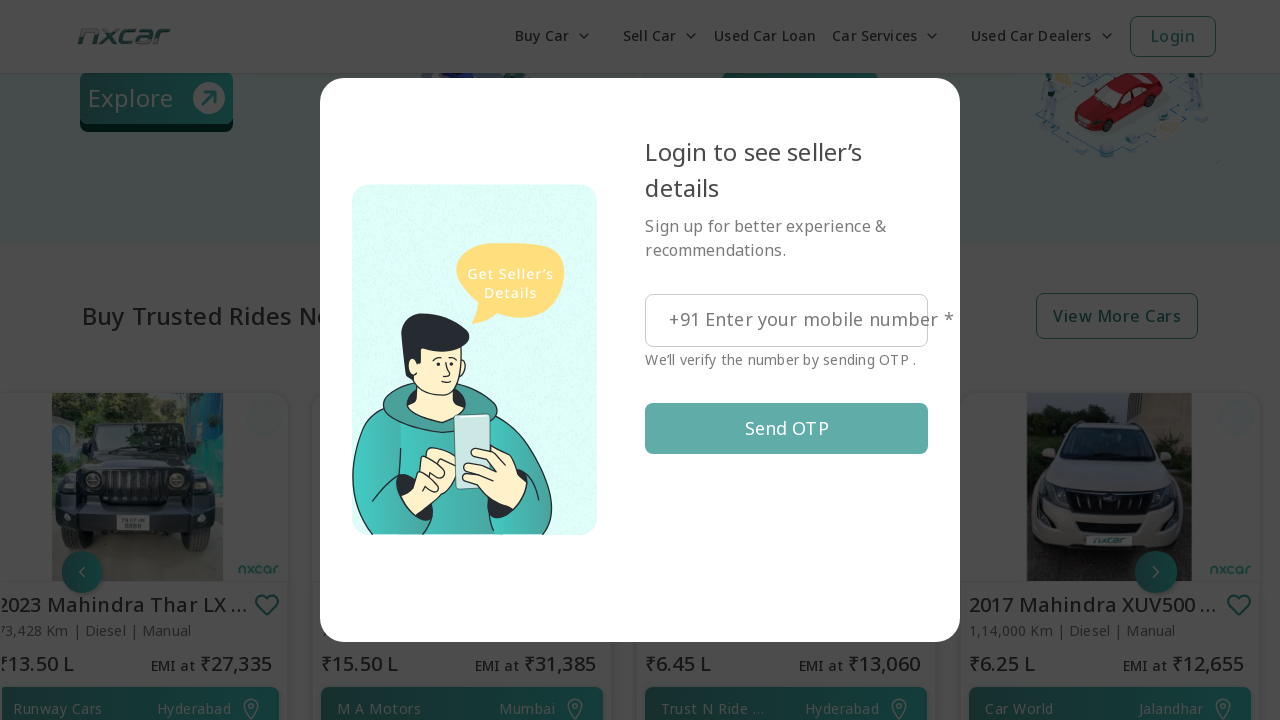

Used JavaScript to click element: 'Car World
Jalandhar'
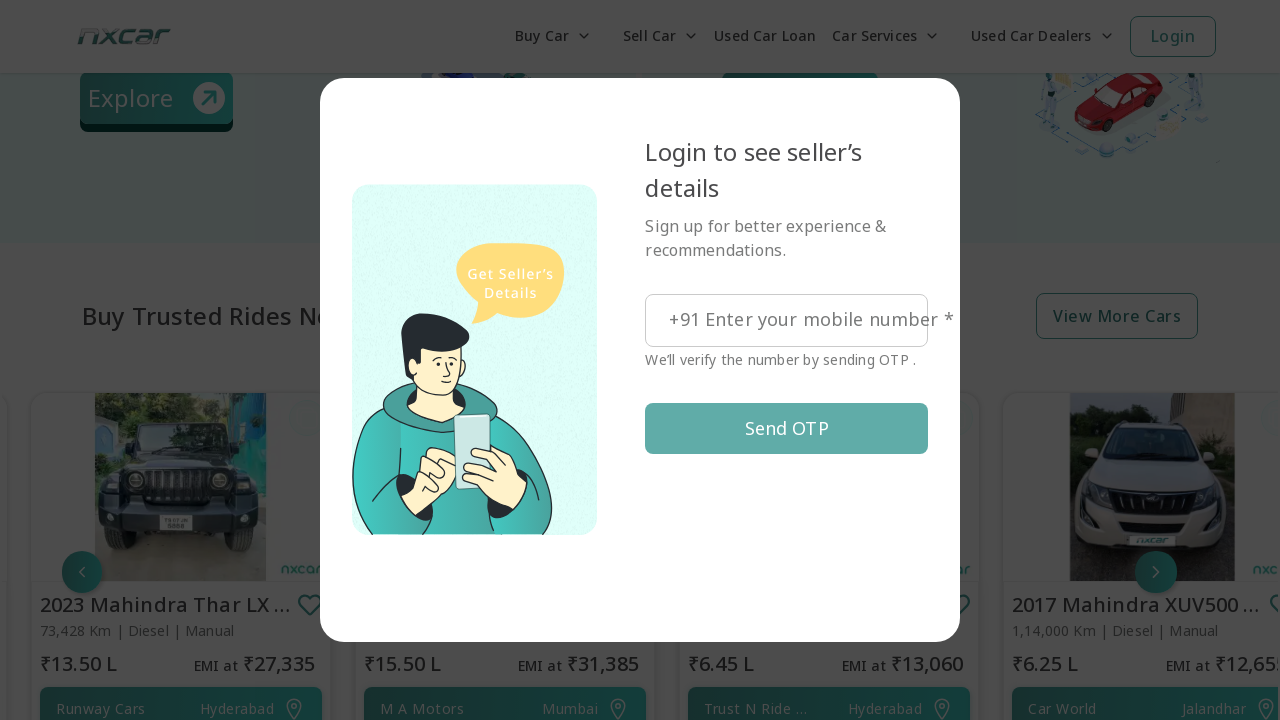

Waited 1.5 seconds after JavaScript click
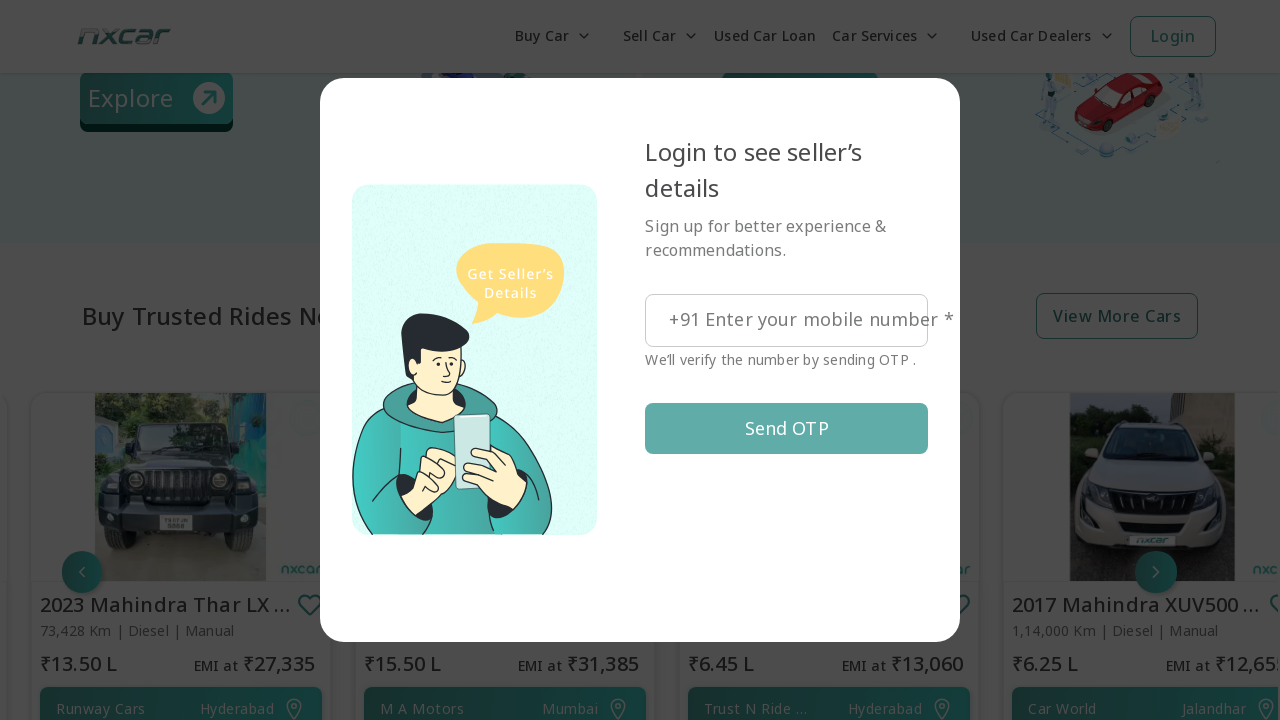

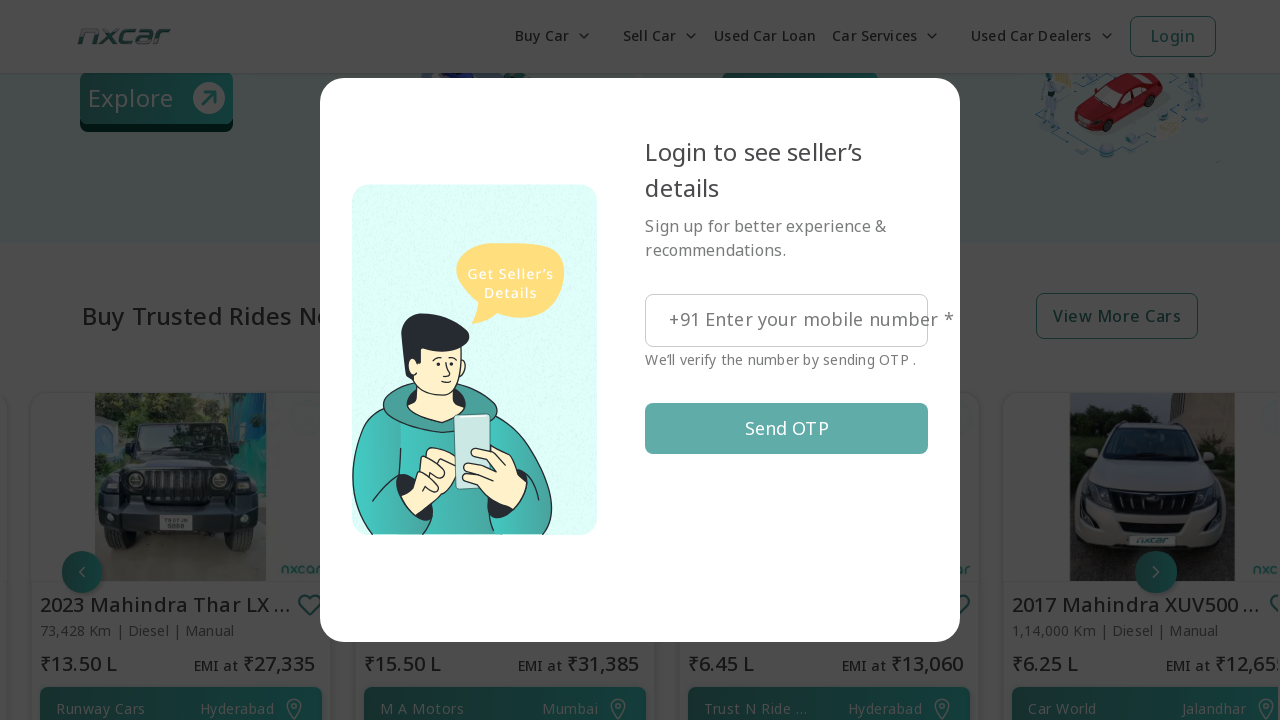